Tests calendar/datepicker functionality by opening a datepicker widget, navigating to a specific month and year (November 2027), and selecting a specific day (21st).

Starting URL: https://seleniumpractise.blogspot.com/2016/08/how-to-handle-calendar-in-selenium.html

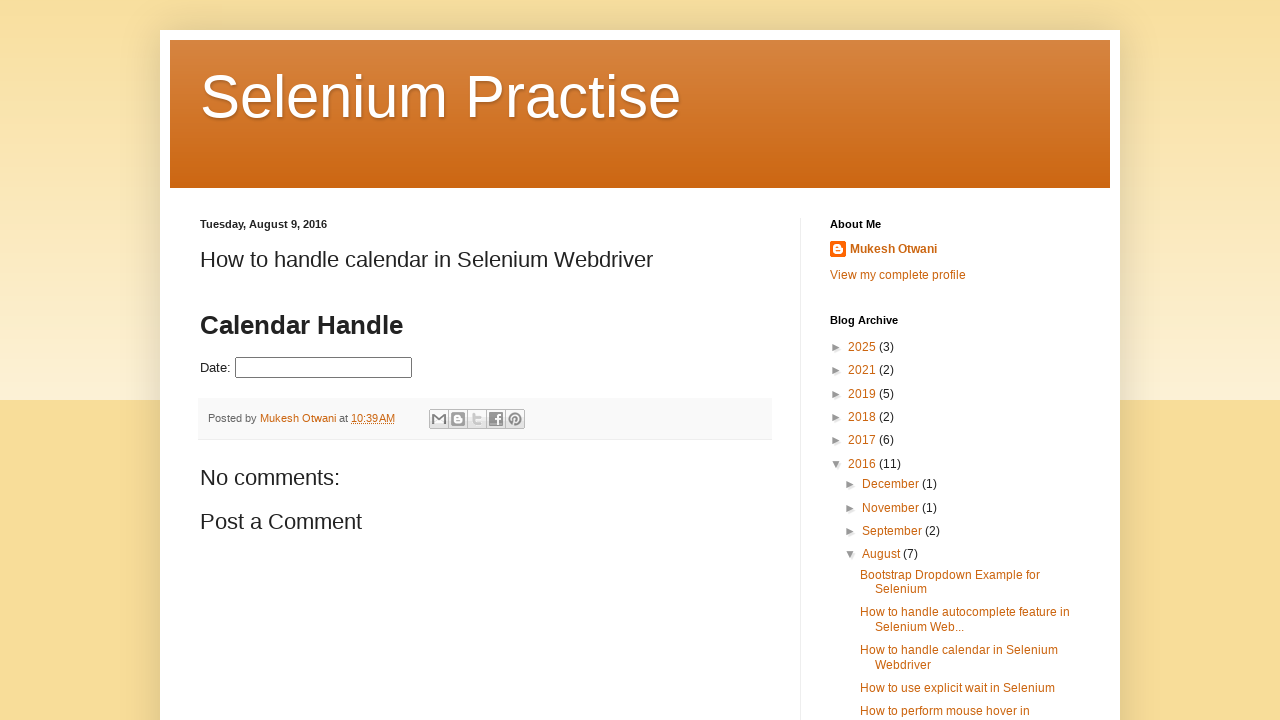

Clicked on datepicker input to open calendar at (324, 368) on #datepicker
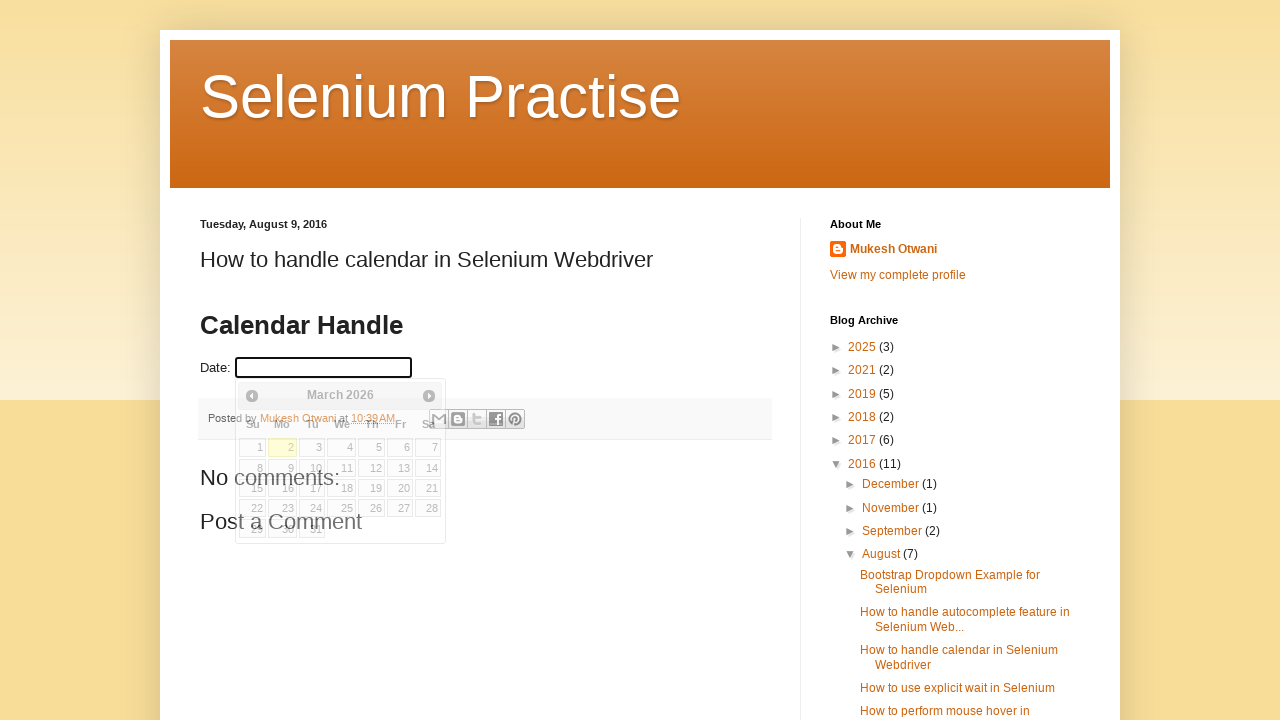

Datepicker calendar widget became visible
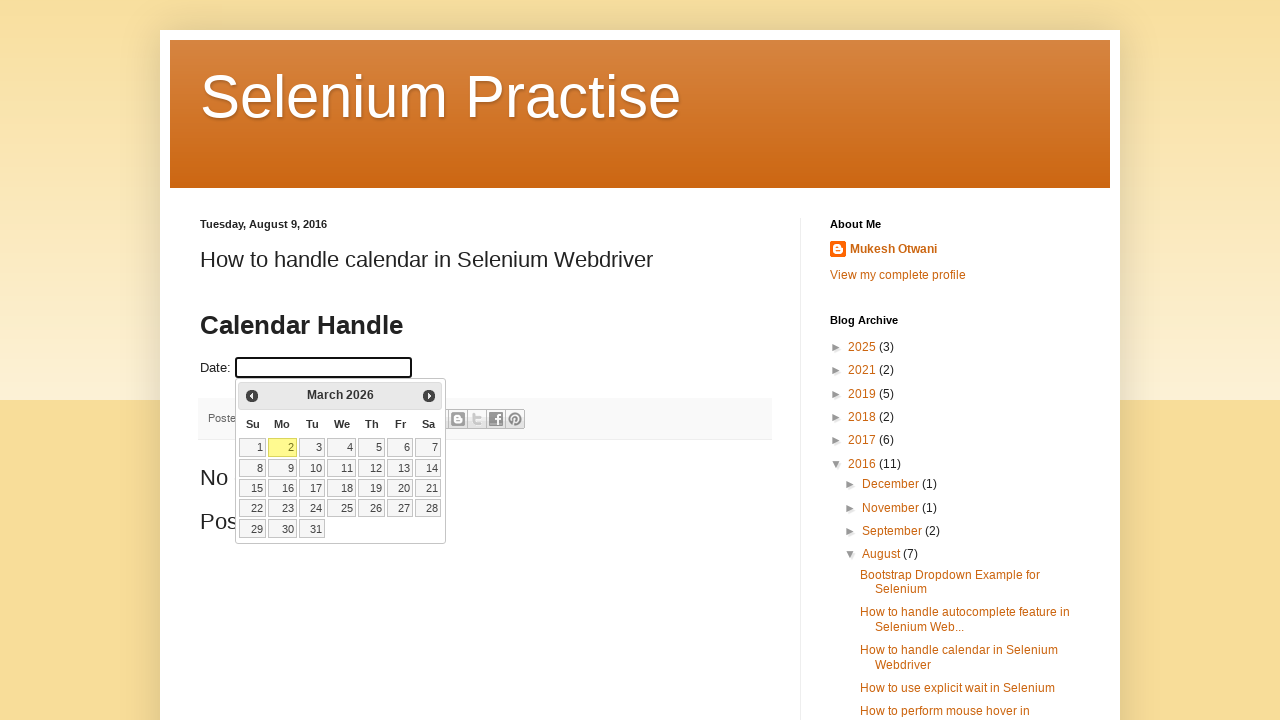

Retrieved initial calendar date: March 2026
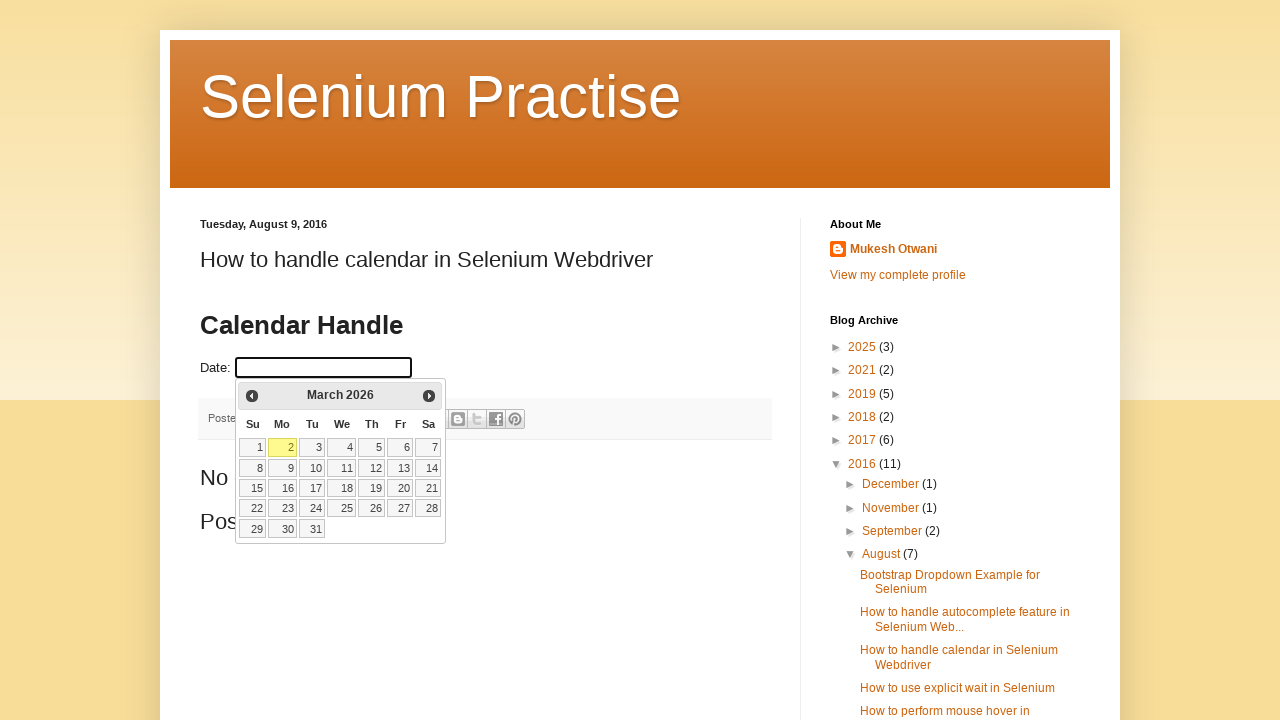

Clicked next month button to navigate forward at (429, 396) on a.ui-datepicker-next
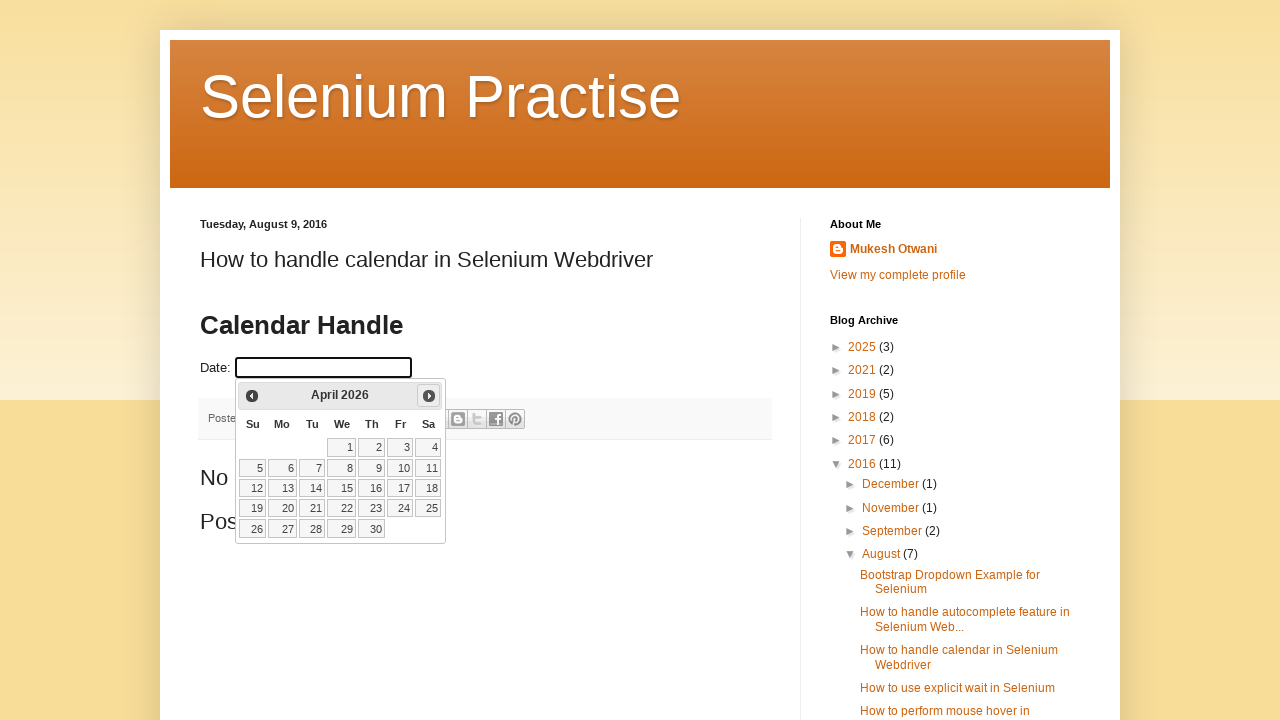

Updated calendar position to: April 2026
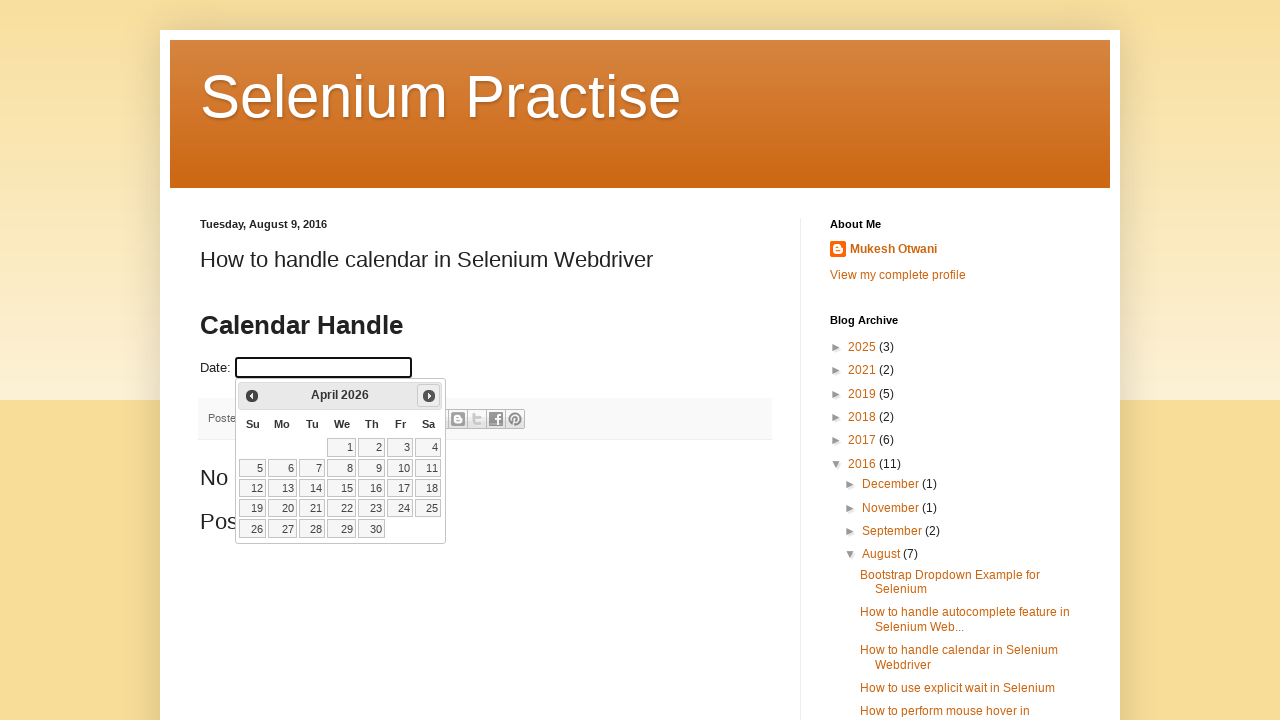

Clicked next month button to navigate forward at (429, 396) on a.ui-datepicker-next
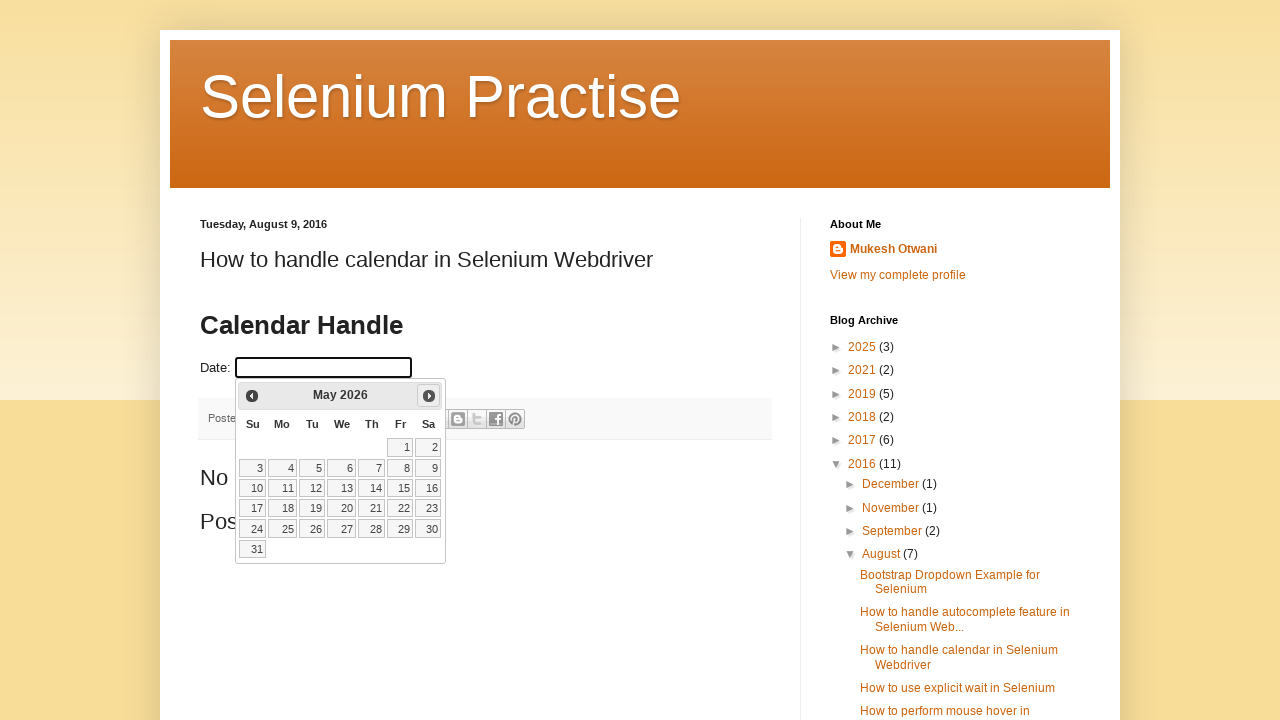

Updated calendar position to: May 2026
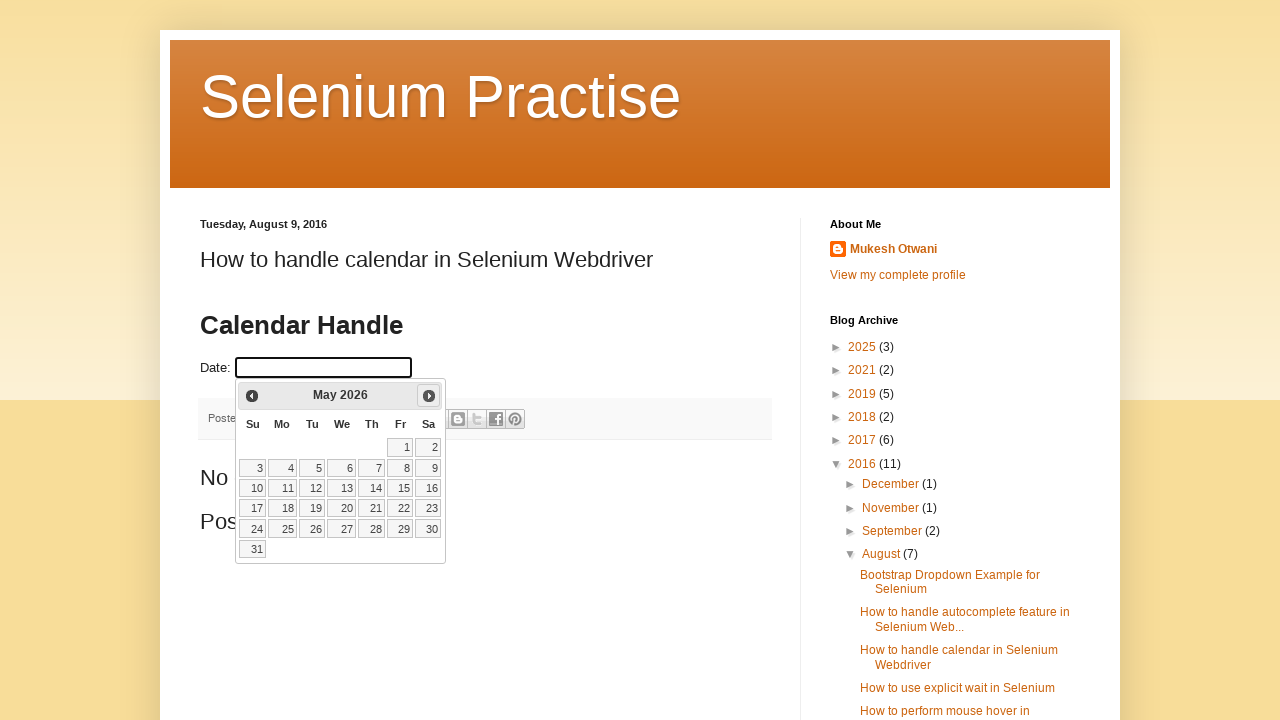

Clicked next month button to navigate forward at (429, 396) on a.ui-datepicker-next
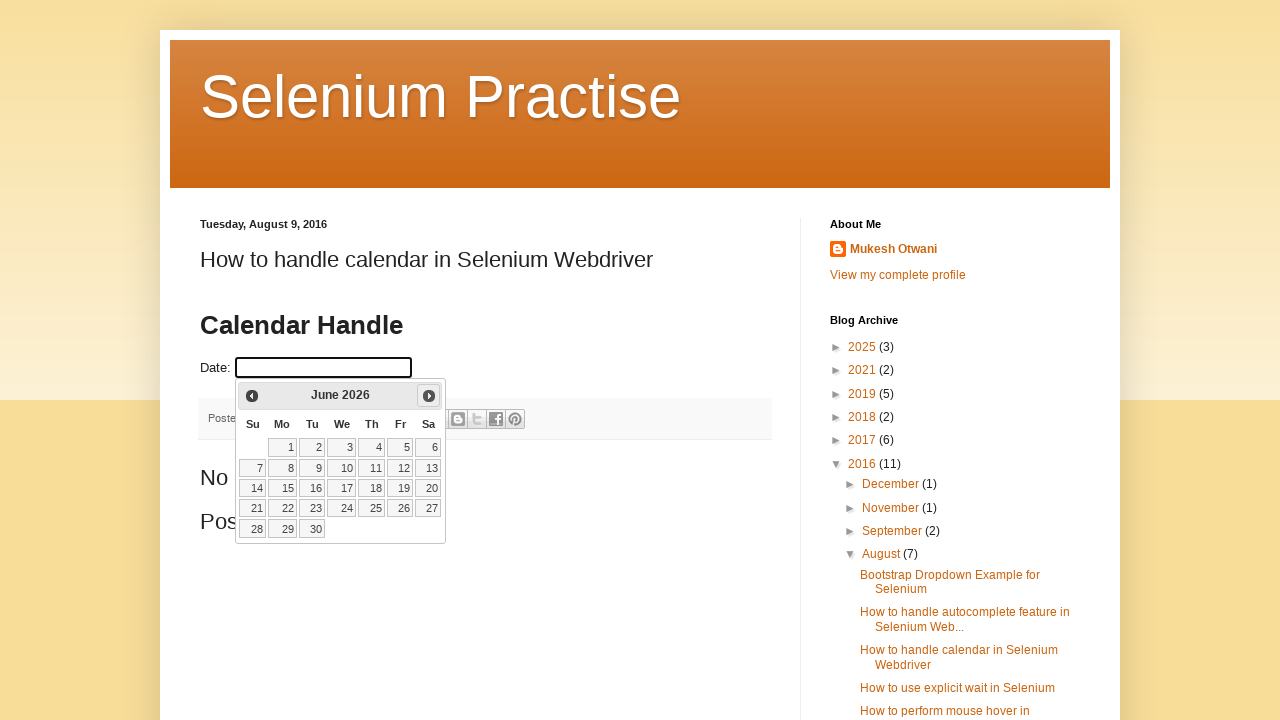

Updated calendar position to: June 2026
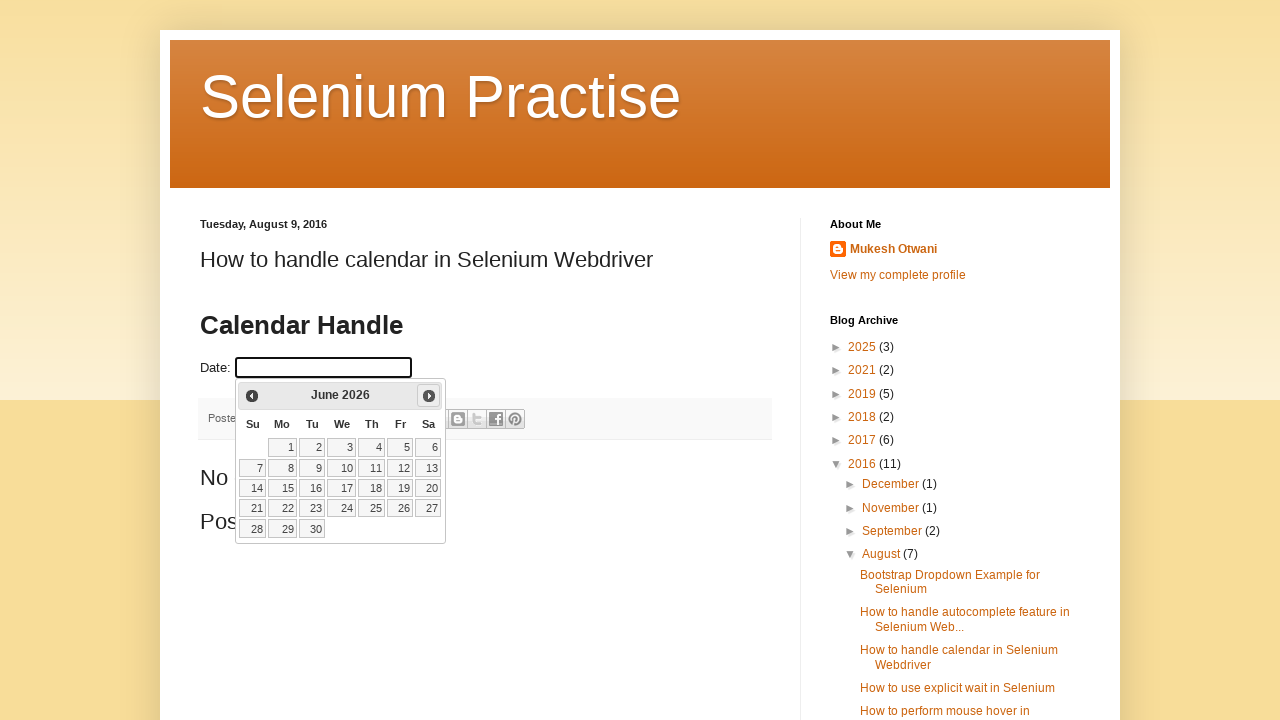

Clicked next month button to navigate forward at (429, 396) on a.ui-datepicker-next
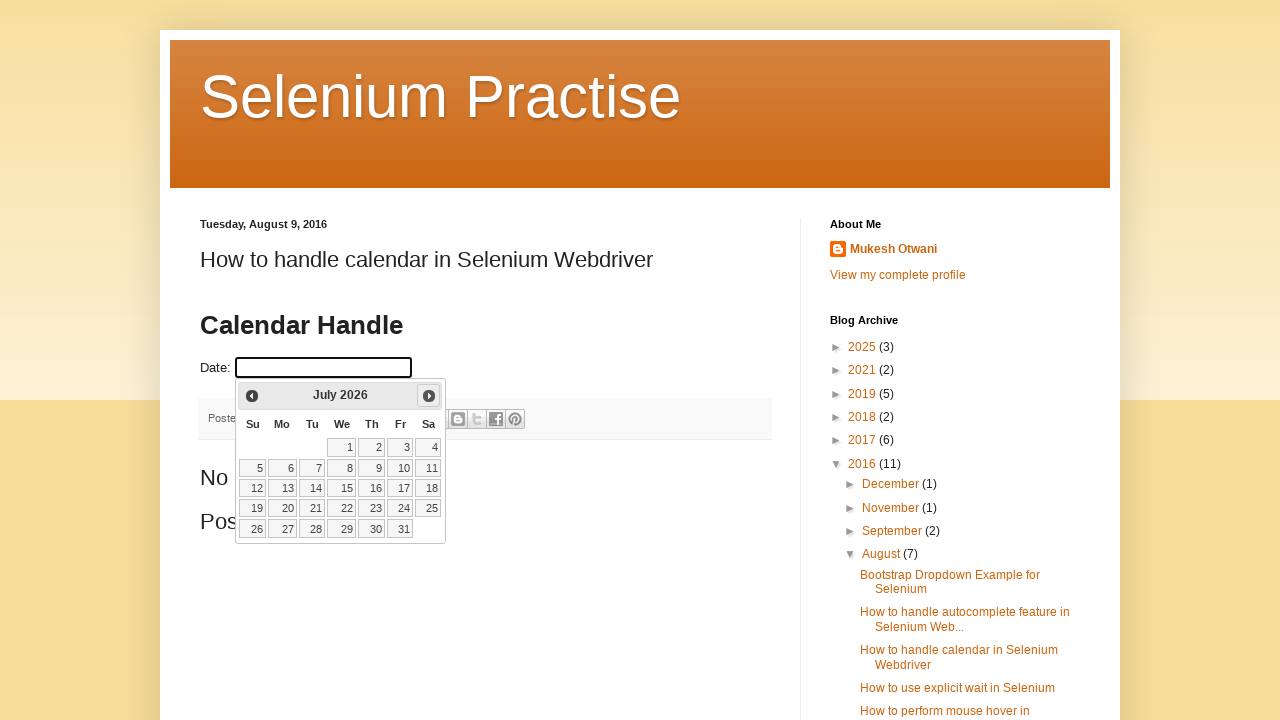

Updated calendar position to: July 2026
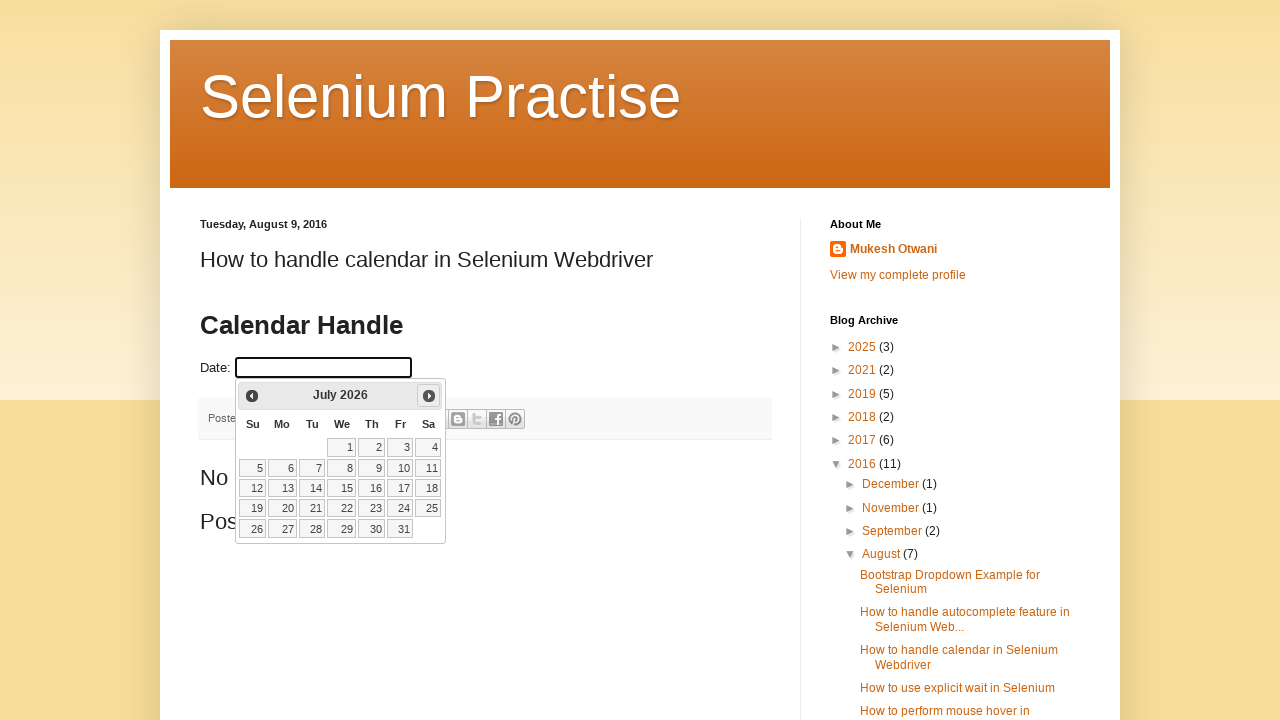

Clicked next month button to navigate forward at (429, 396) on a.ui-datepicker-next
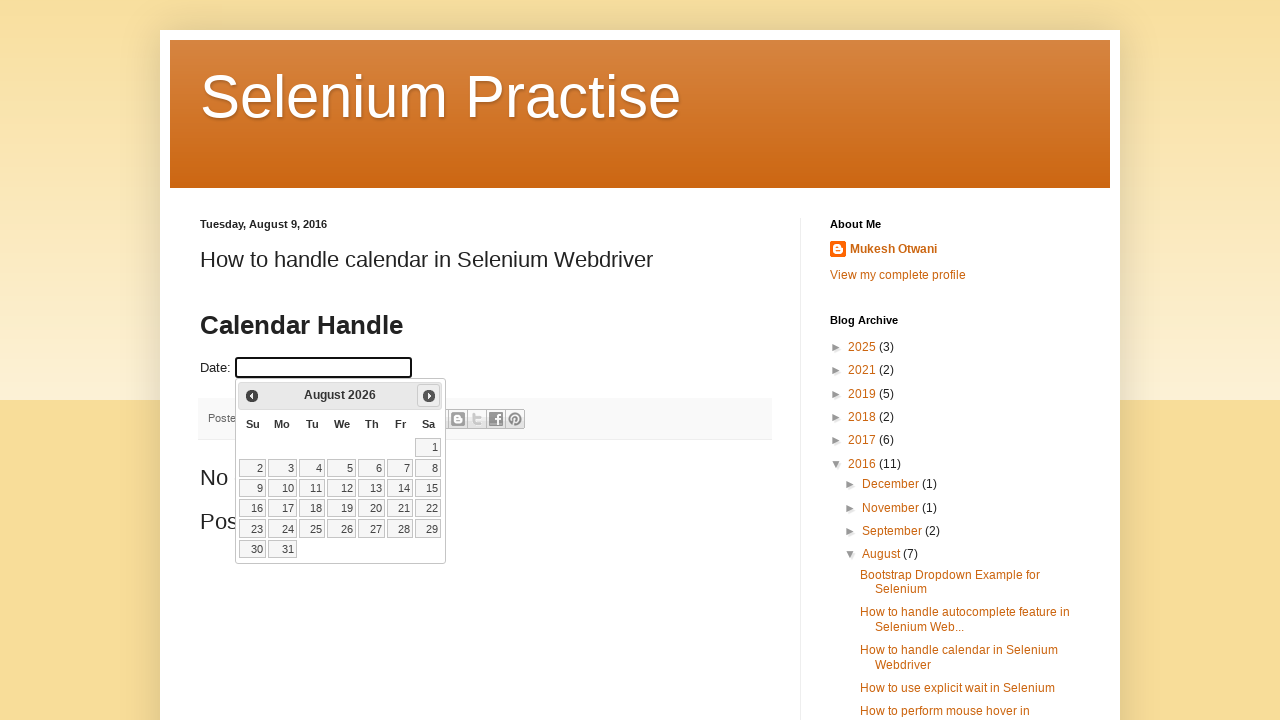

Updated calendar position to: August 2026
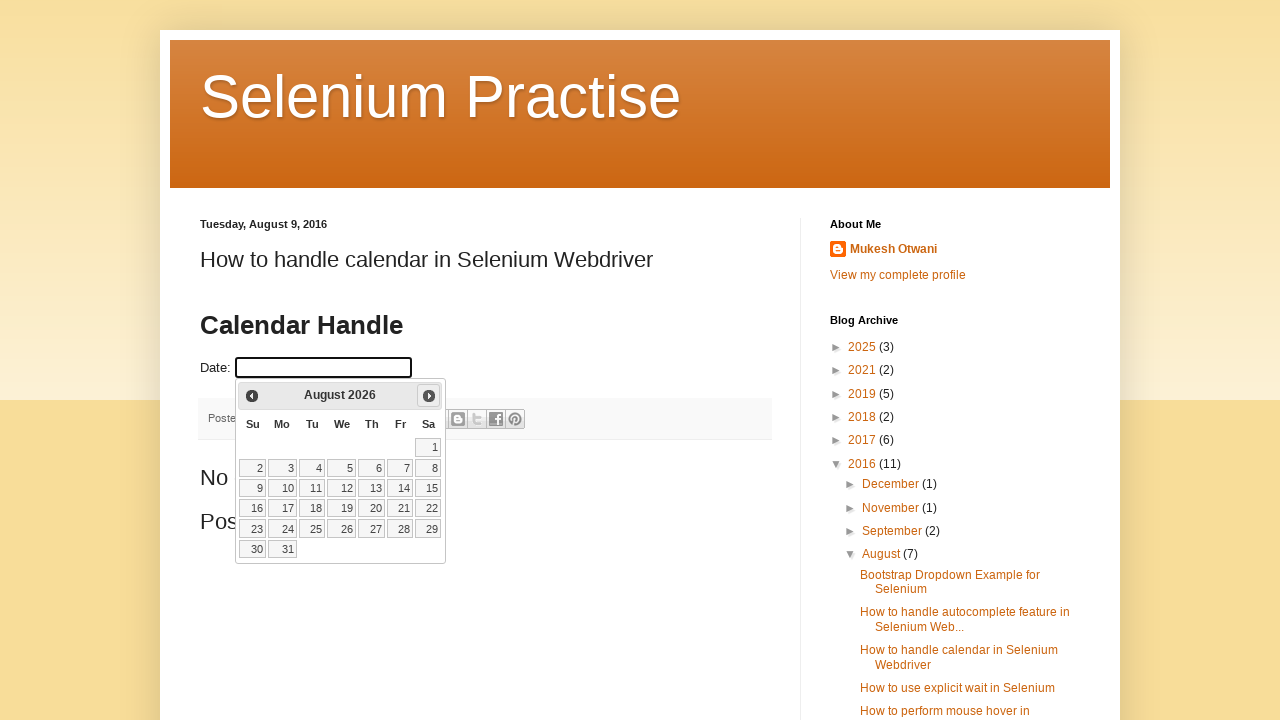

Clicked next month button to navigate forward at (429, 396) on a.ui-datepicker-next
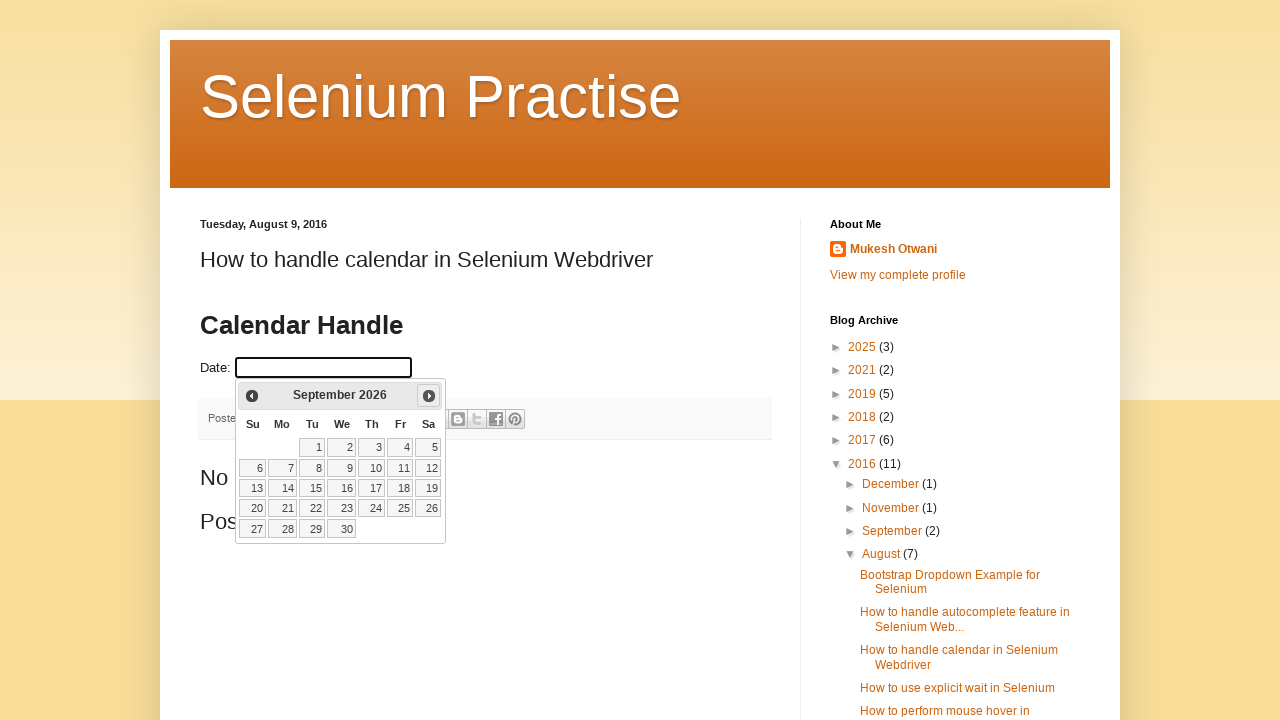

Updated calendar position to: September 2026
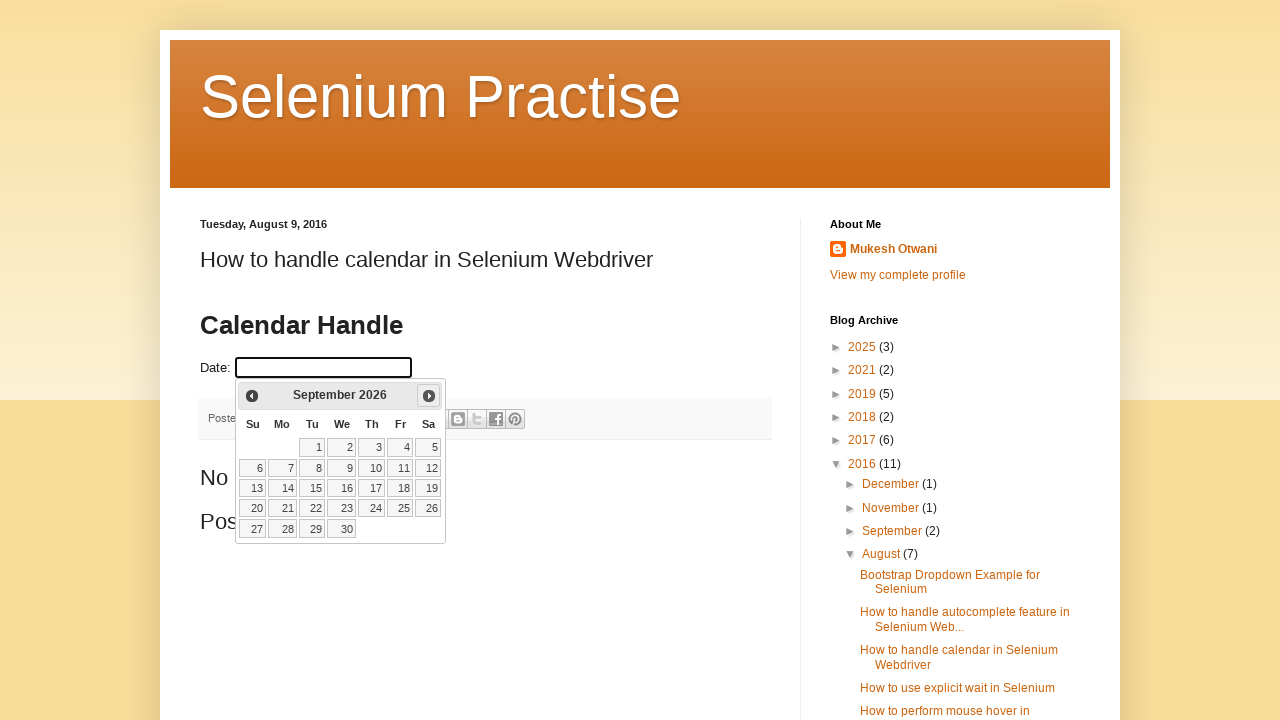

Clicked next month button to navigate forward at (429, 396) on a.ui-datepicker-next
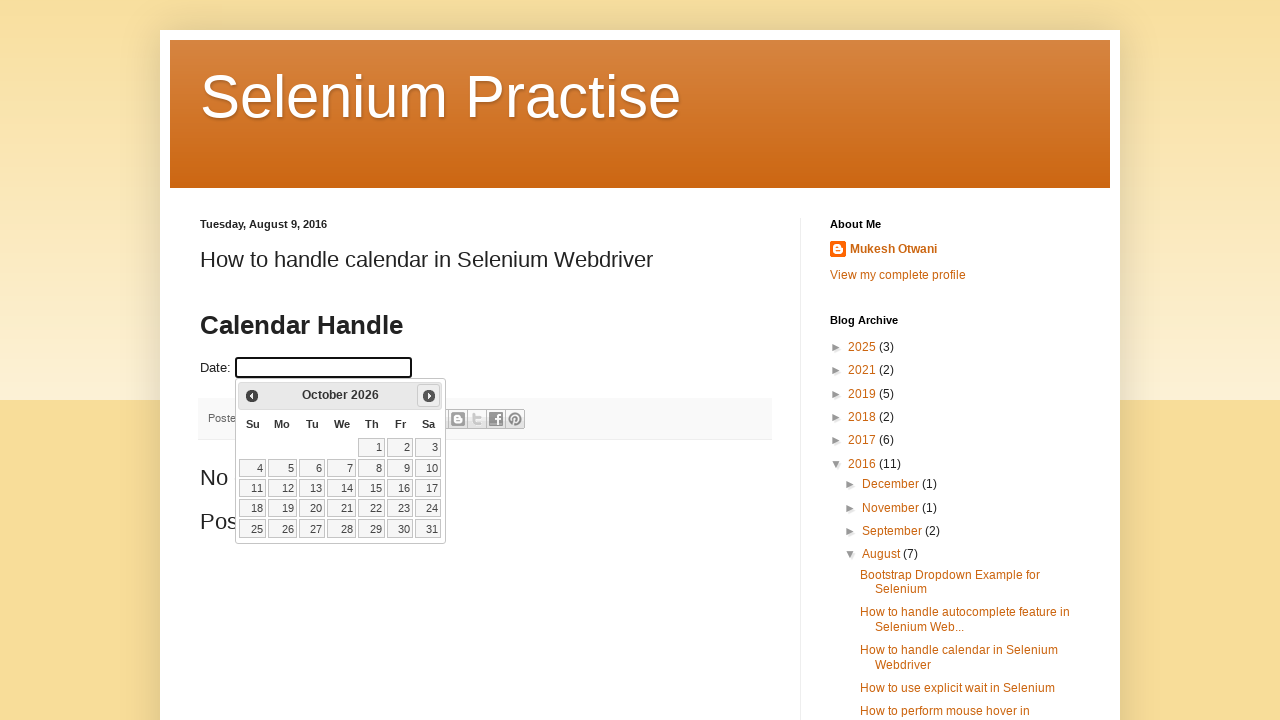

Updated calendar position to: October 2026
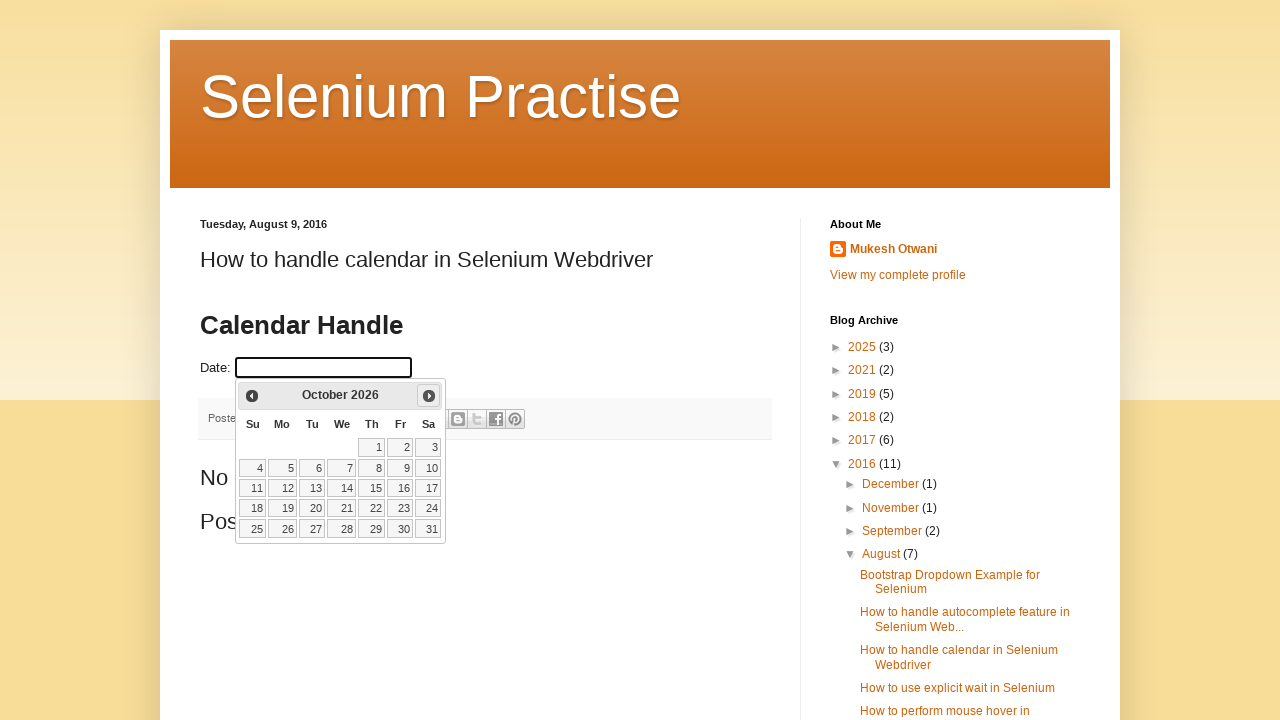

Clicked next month button to navigate forward at (429, 396) on a.ui-datepicker-next
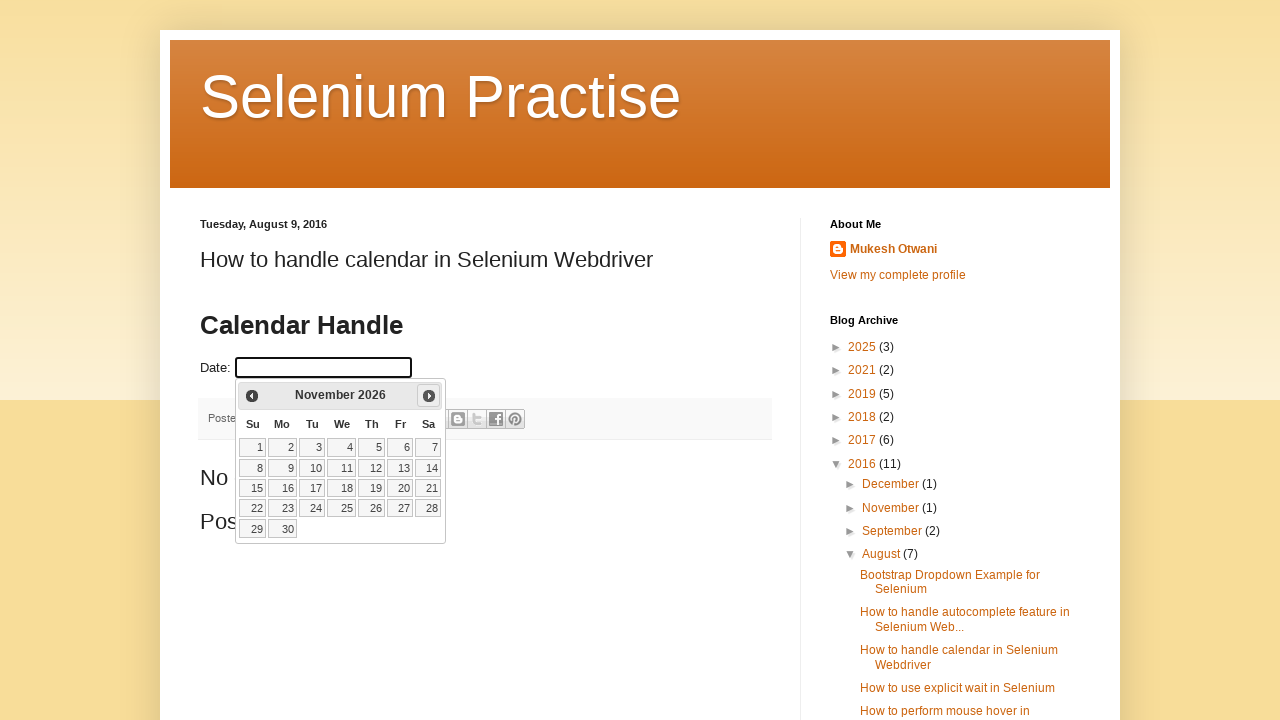

Updated calendar position to: November 2026
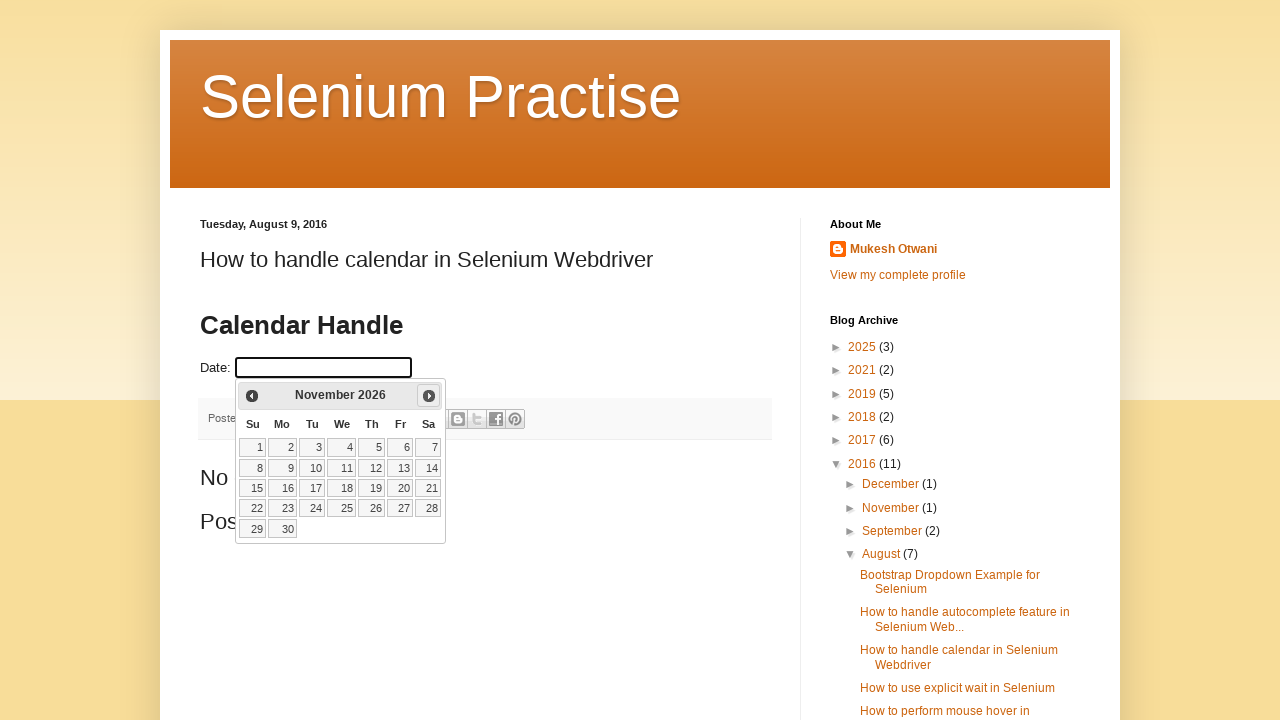

Clicked next month button to navigate forward at (429, 396) on a.ui-datepicker-next
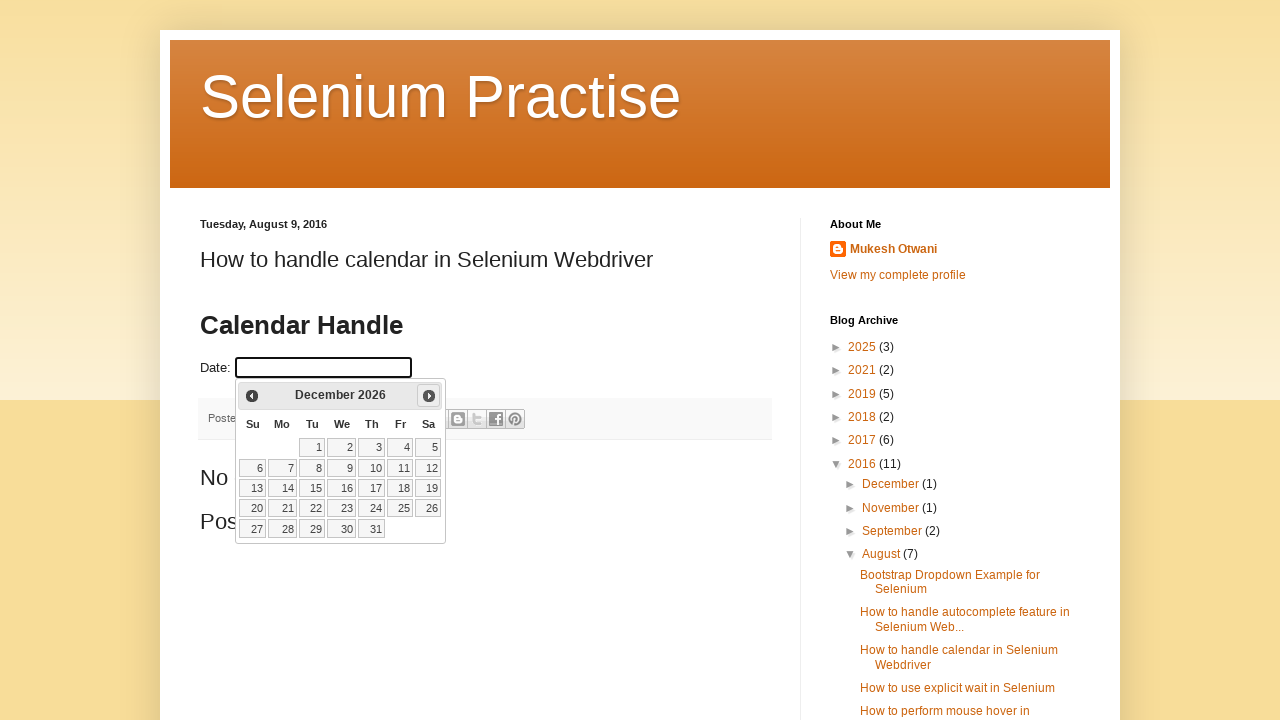

Updated calendar position to: December 2026
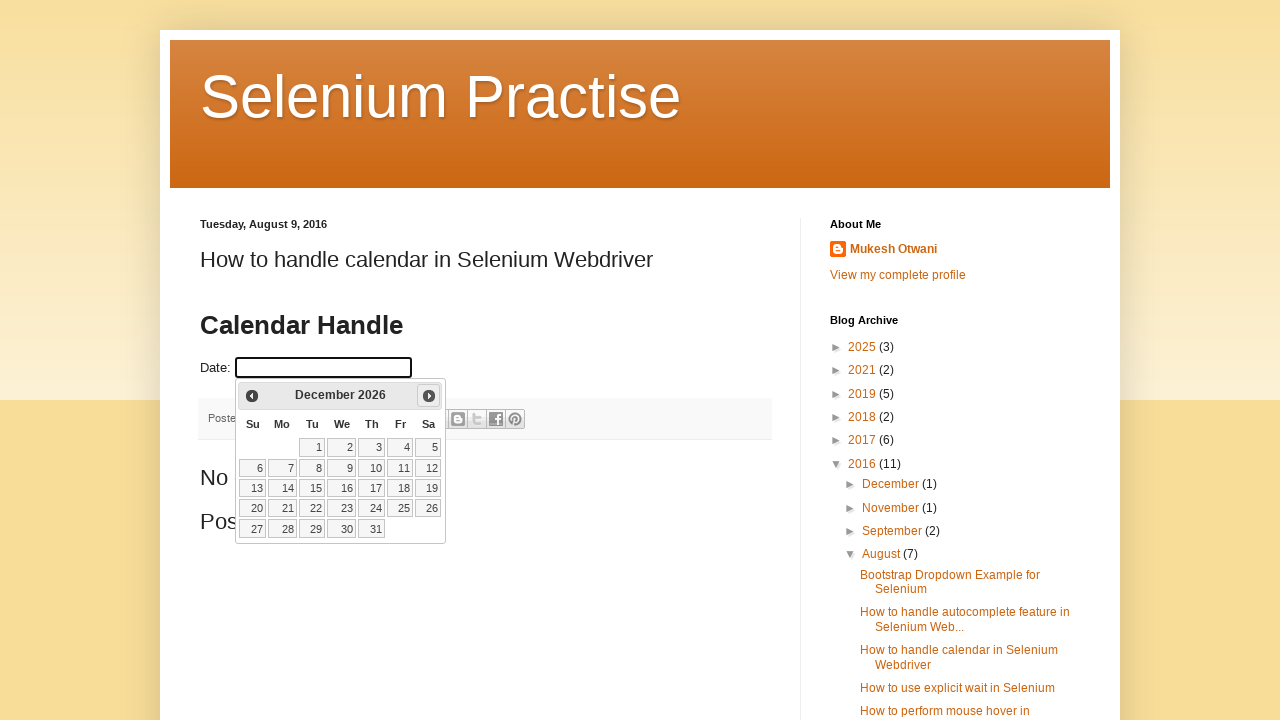

Clicked next month button to navigate forward at (429, 396) on a.ui-datepicker-next
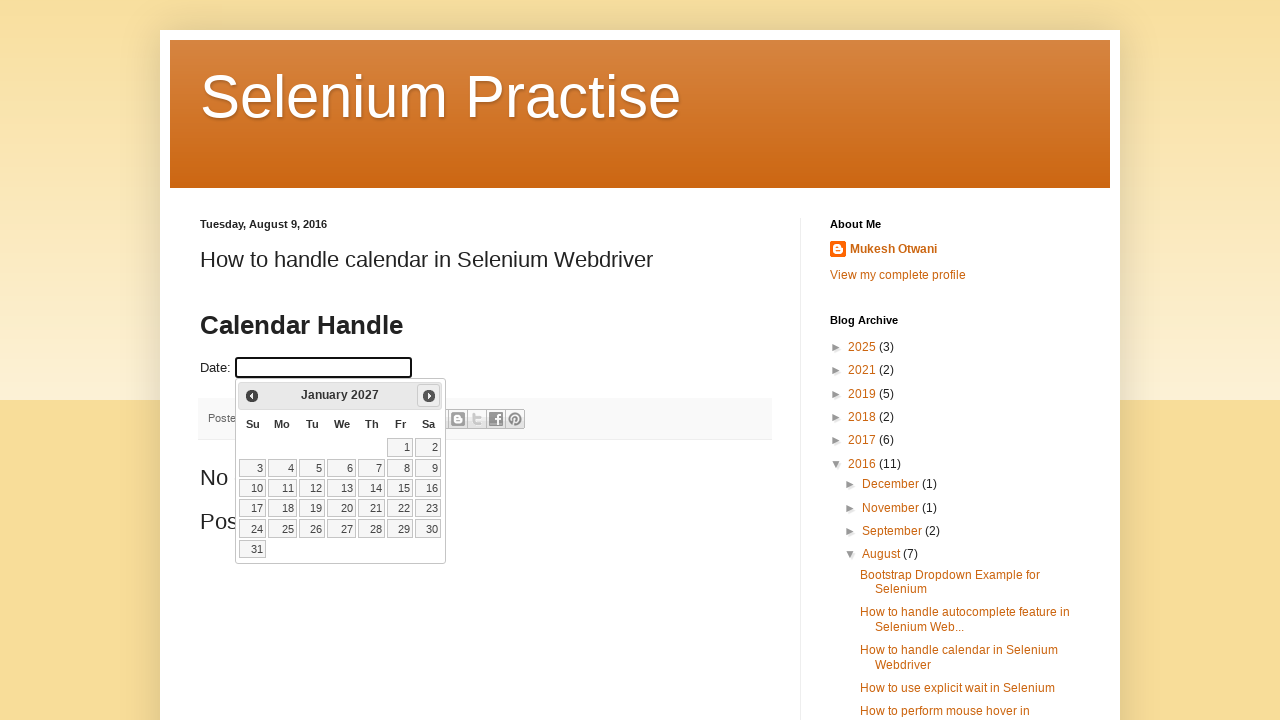

Updated calendar position to: January 2027
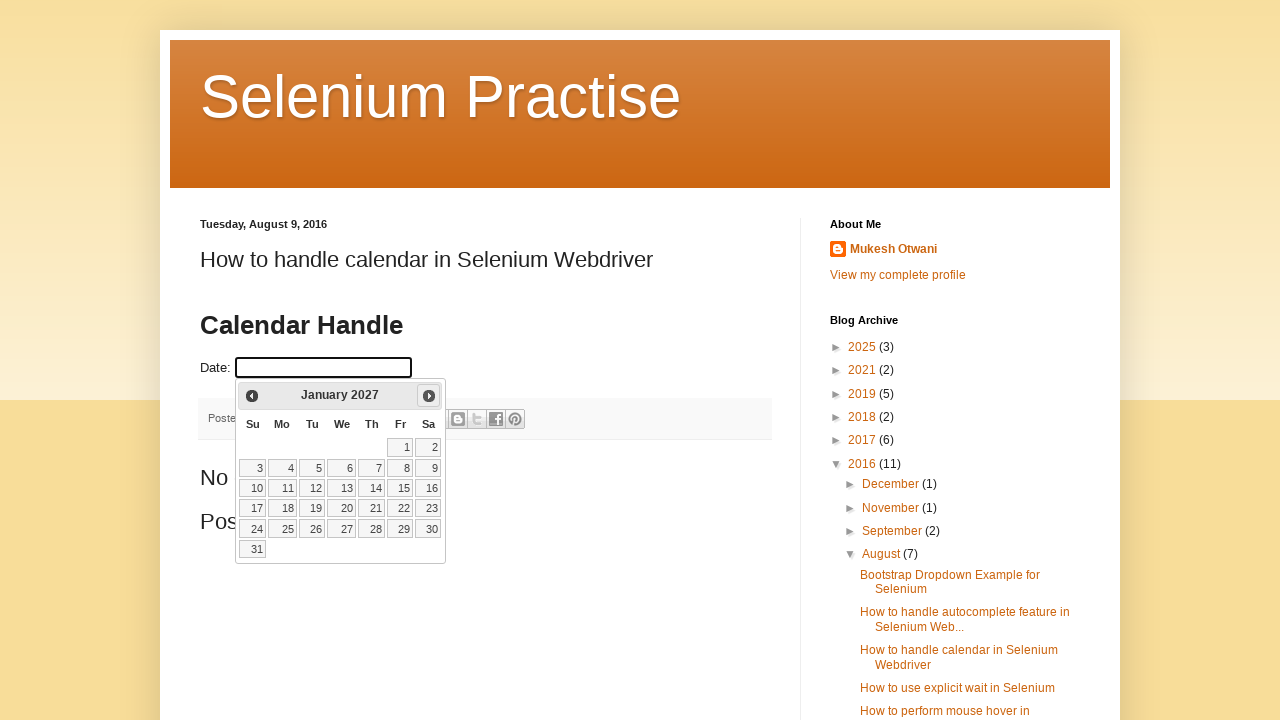

Clicked next month button to navigate forward at (429, 396) on a.ui-datepicker-next
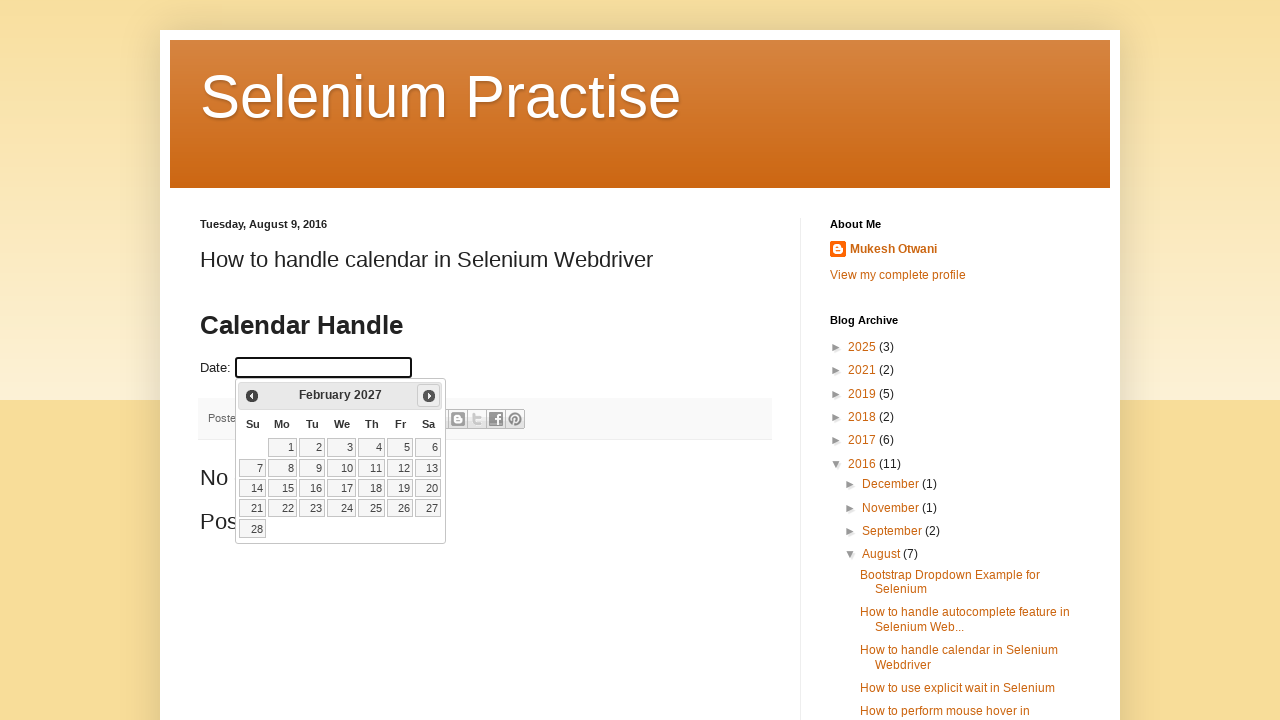

Updated calendar position to: February 2027
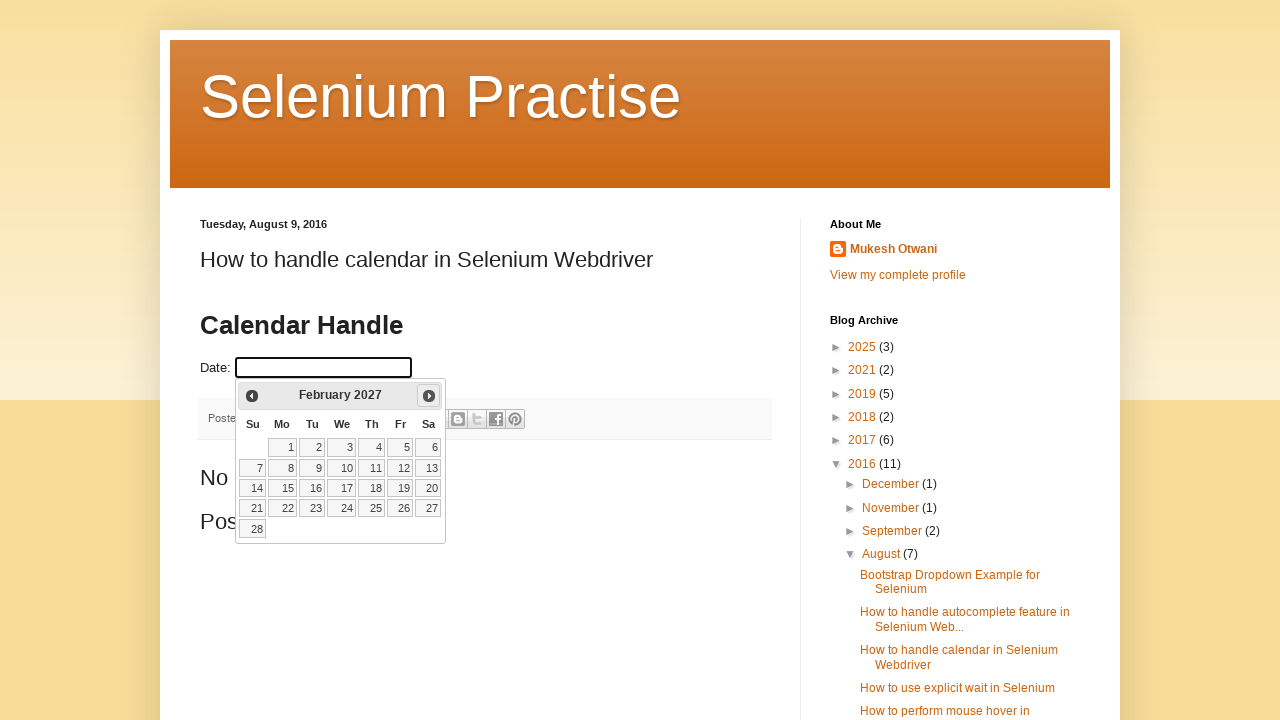

Clicked next month button to navigate forward at (429, 396) on a.ui-datepicker-next
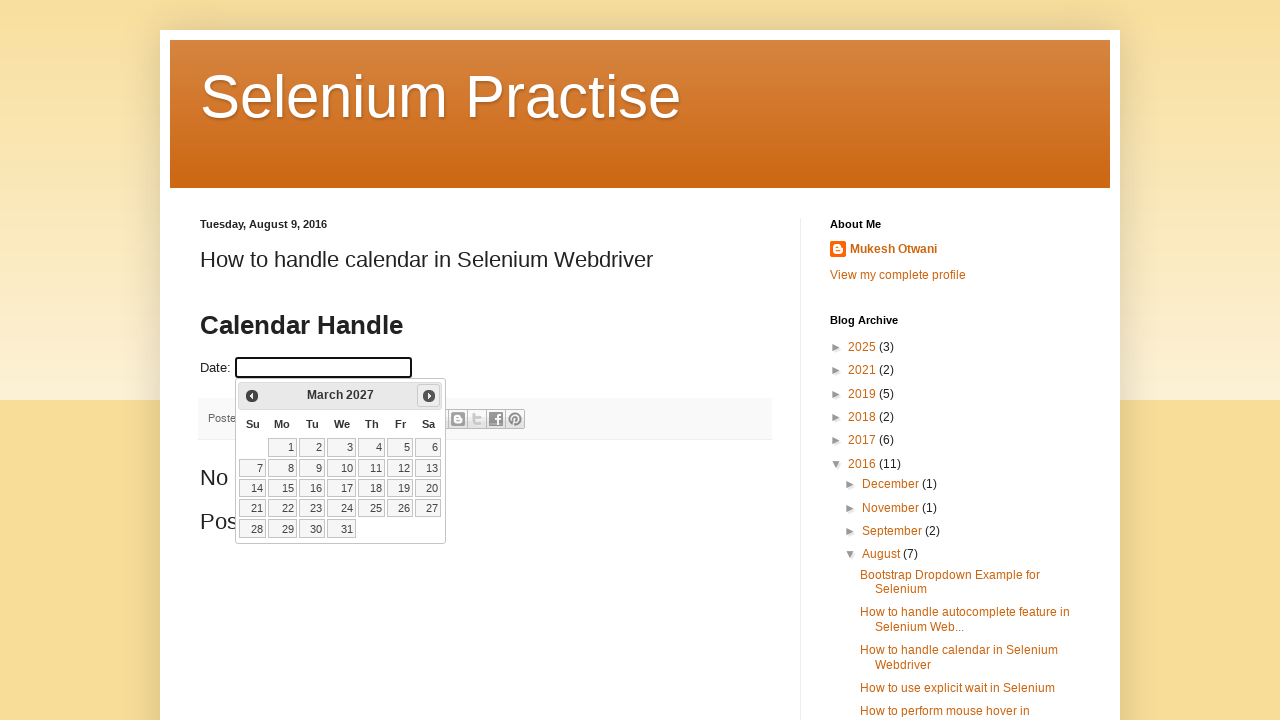

Updated calendar position to: March 2027
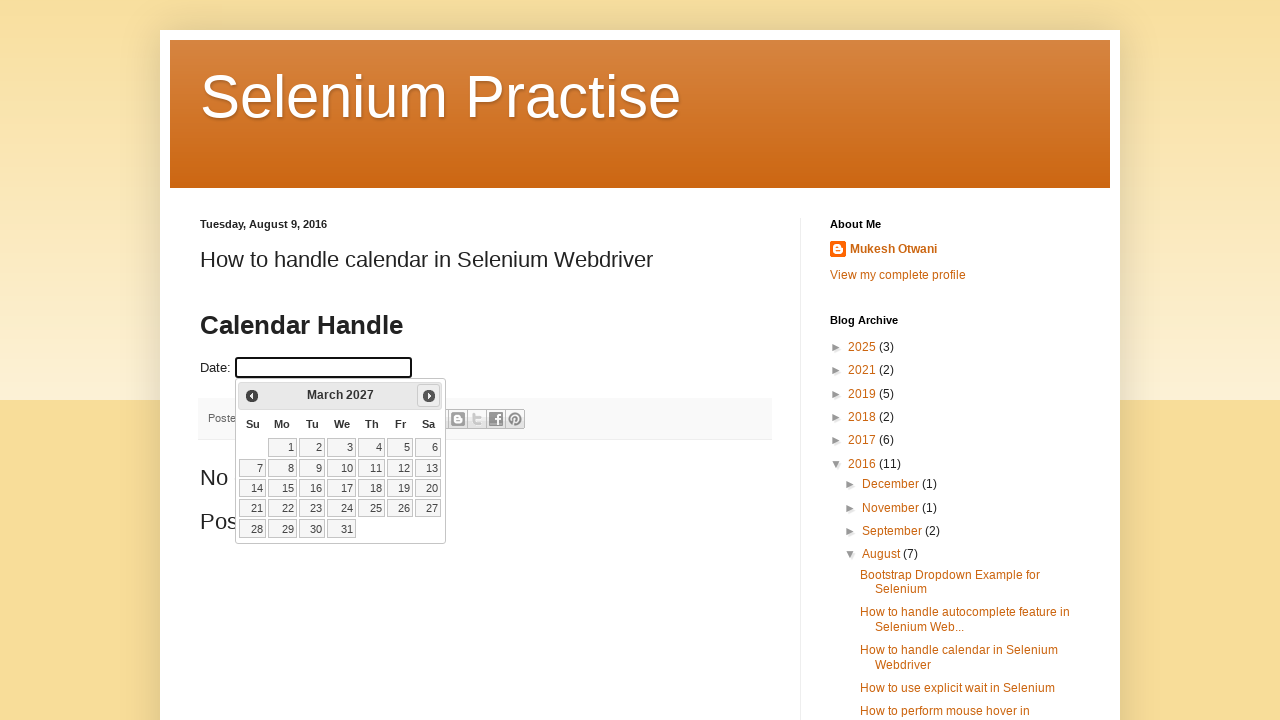

Clicked next month button to navigate forward at (429, 396) on a.ui-datepicker-next
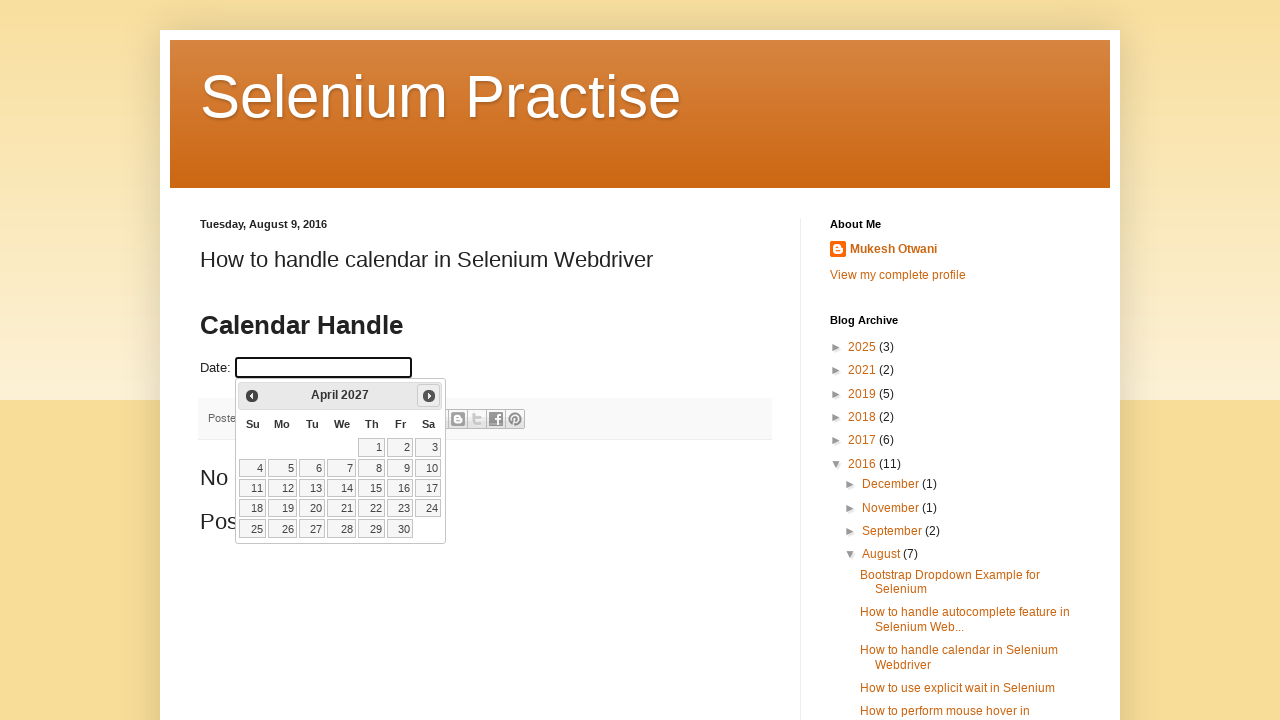

Updated calendar position to: April 2027
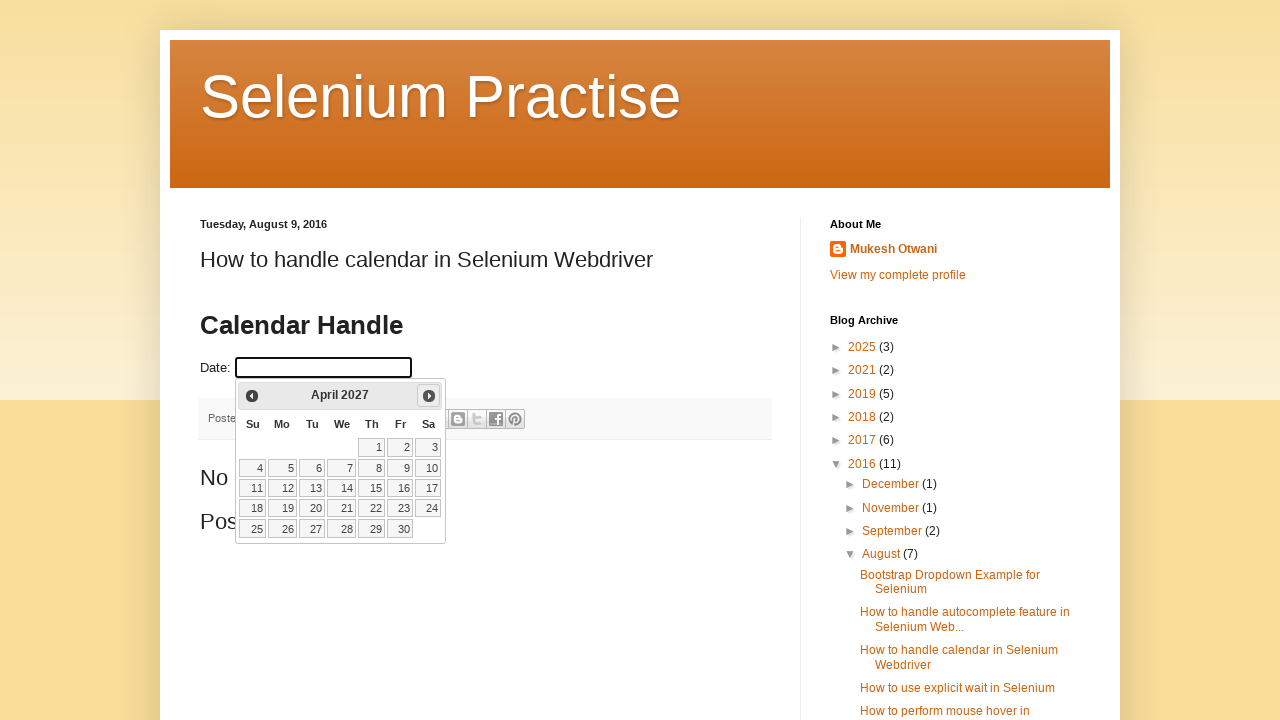

Clicked next month button to navigate forward at (429, 396) on a.ui-datepicker-next
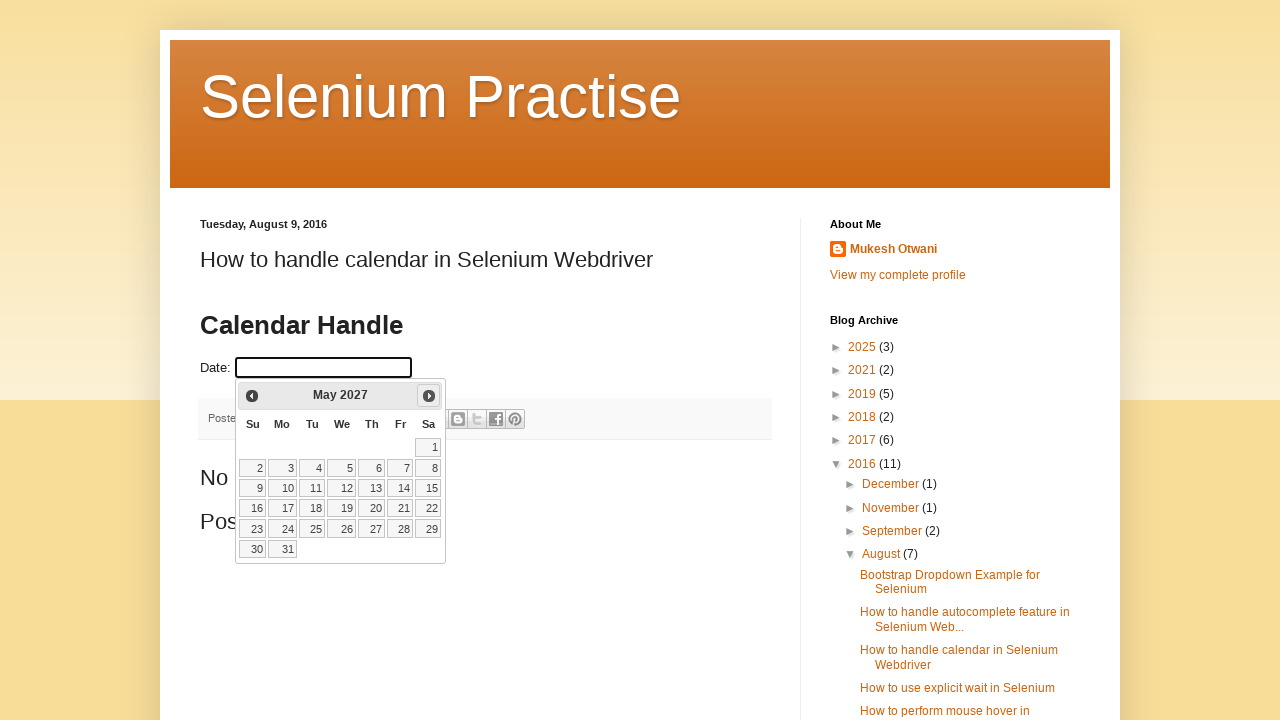

Updated calendar position to: May 2027
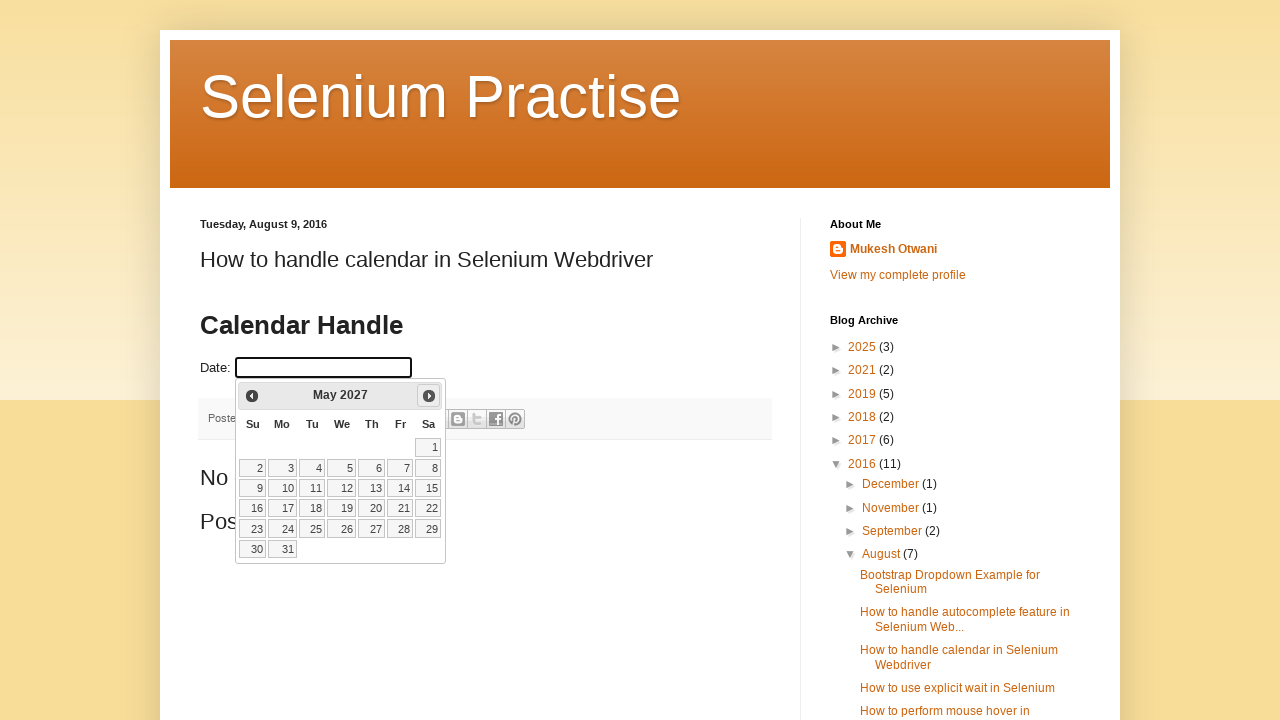

Clicked next month button to navigate forward at (429, 396) on a.ui-datepicker-next
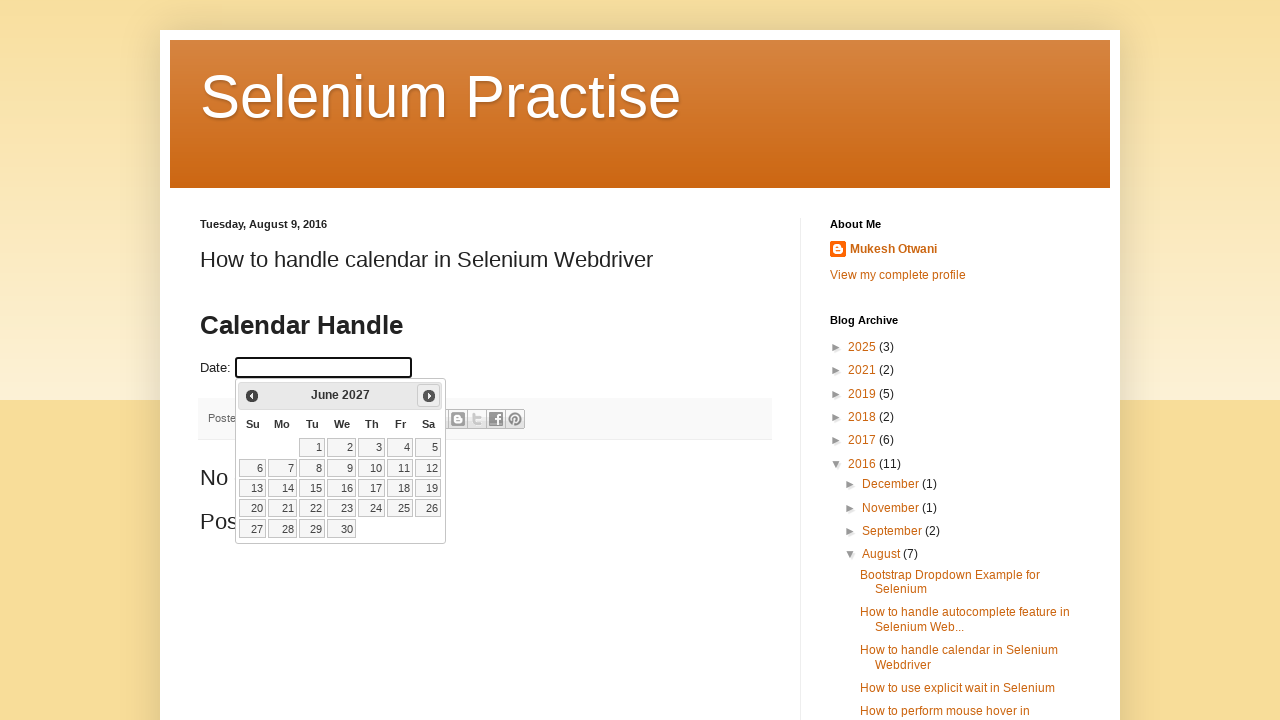

Updated calendar position to: June 2027
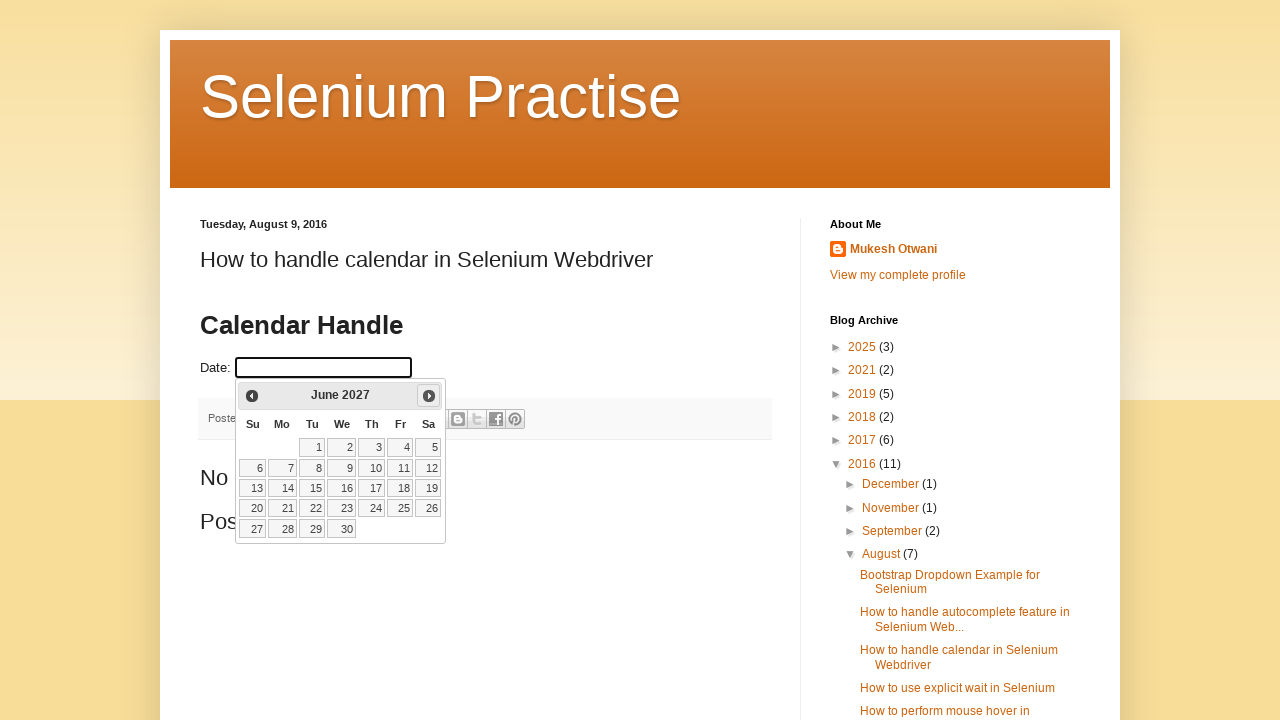

Clicked next month button to navigate forward at (429, 396) on a.ui-datepicker-next
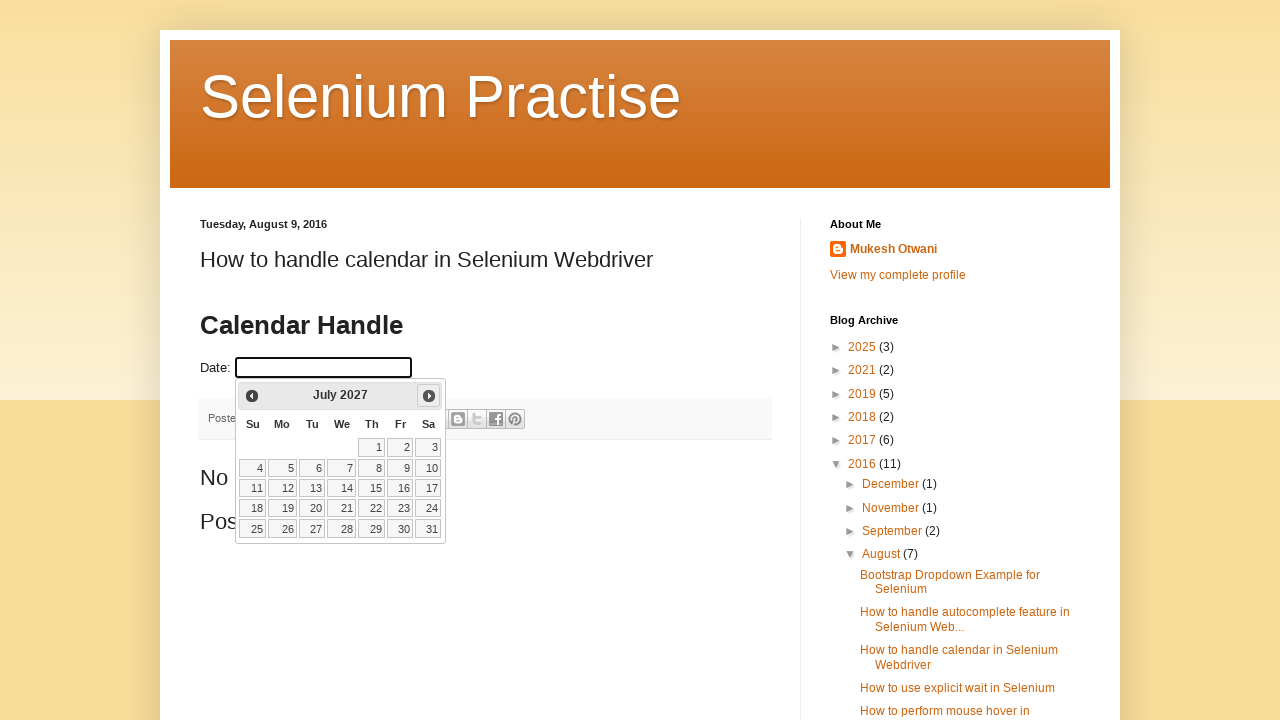

Updated calendar position to: July 2027
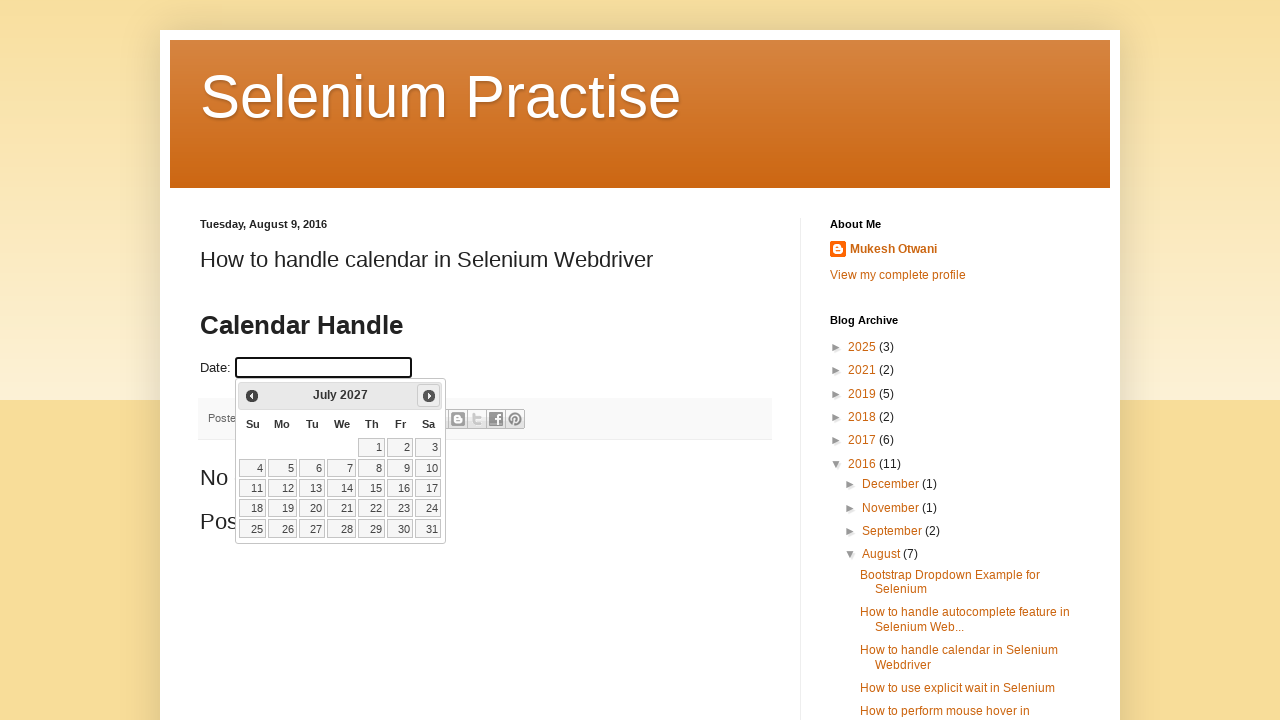

Clicked next month button to navigate forward at (429, 396) on a.ui-datepicker-next
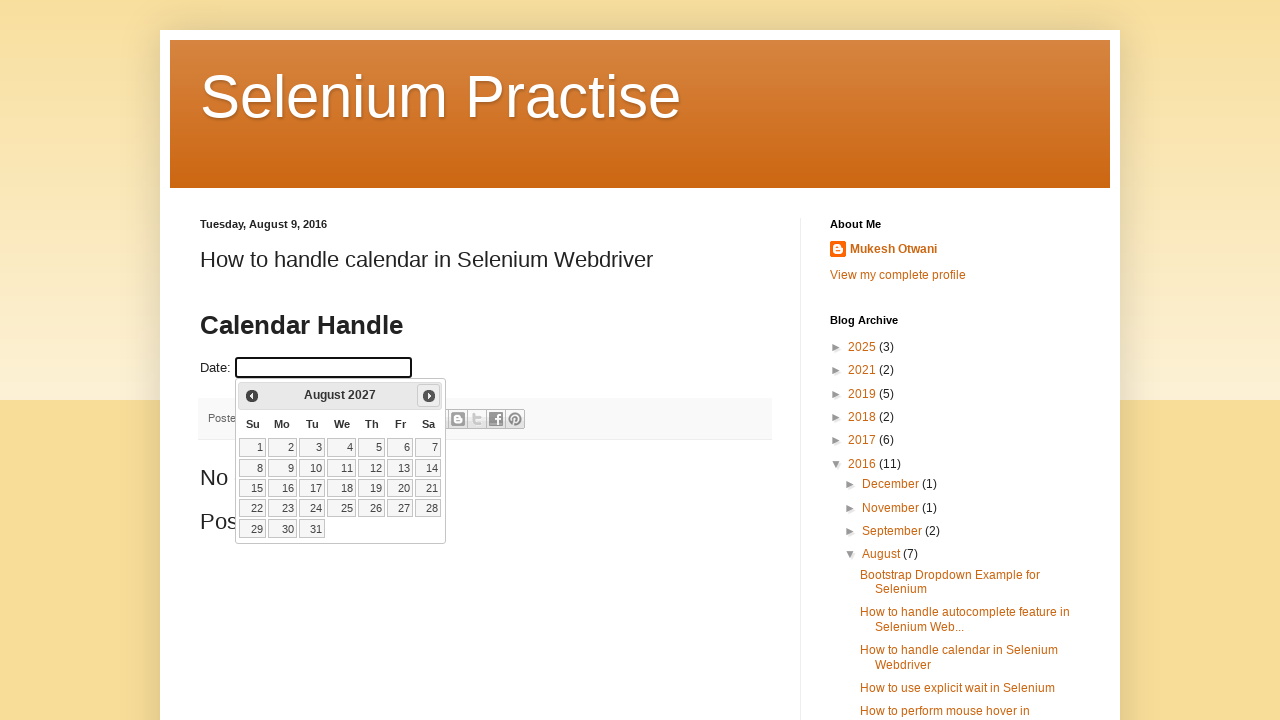

Updated calendar position to: August 2027
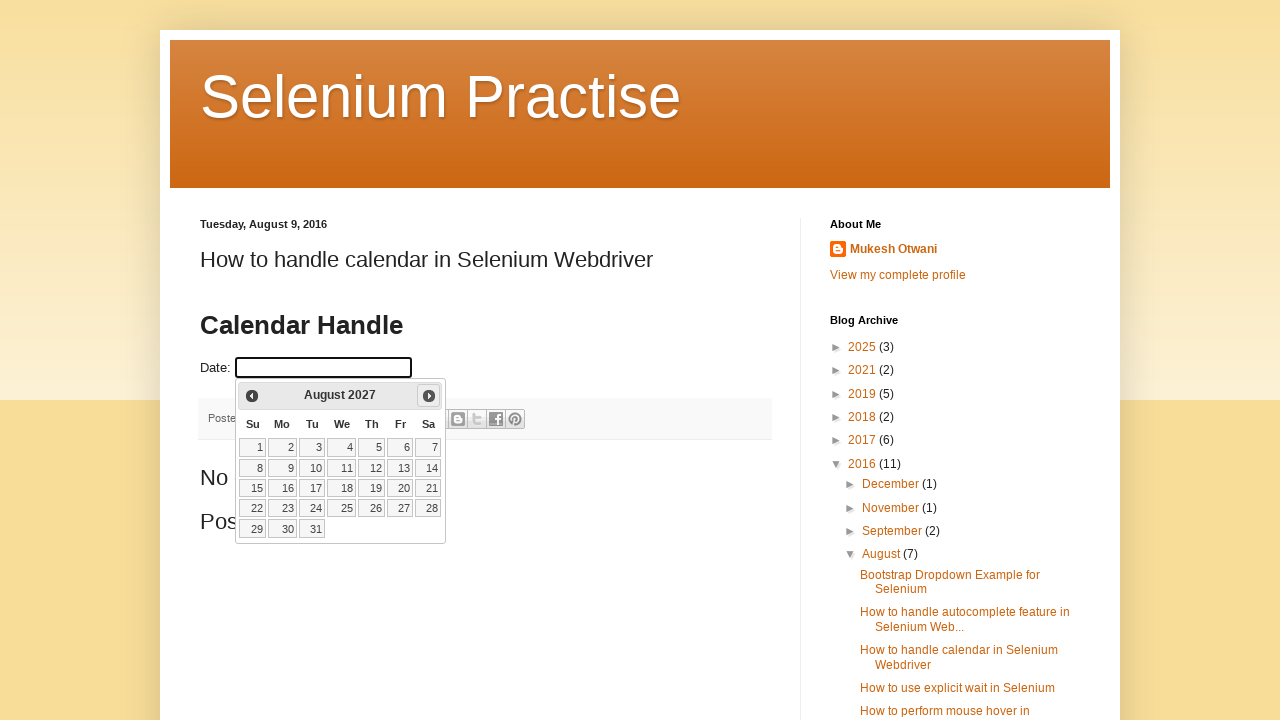

Clicked next month button to navigate forward at (429, 396) on a.ui-datepicker-next
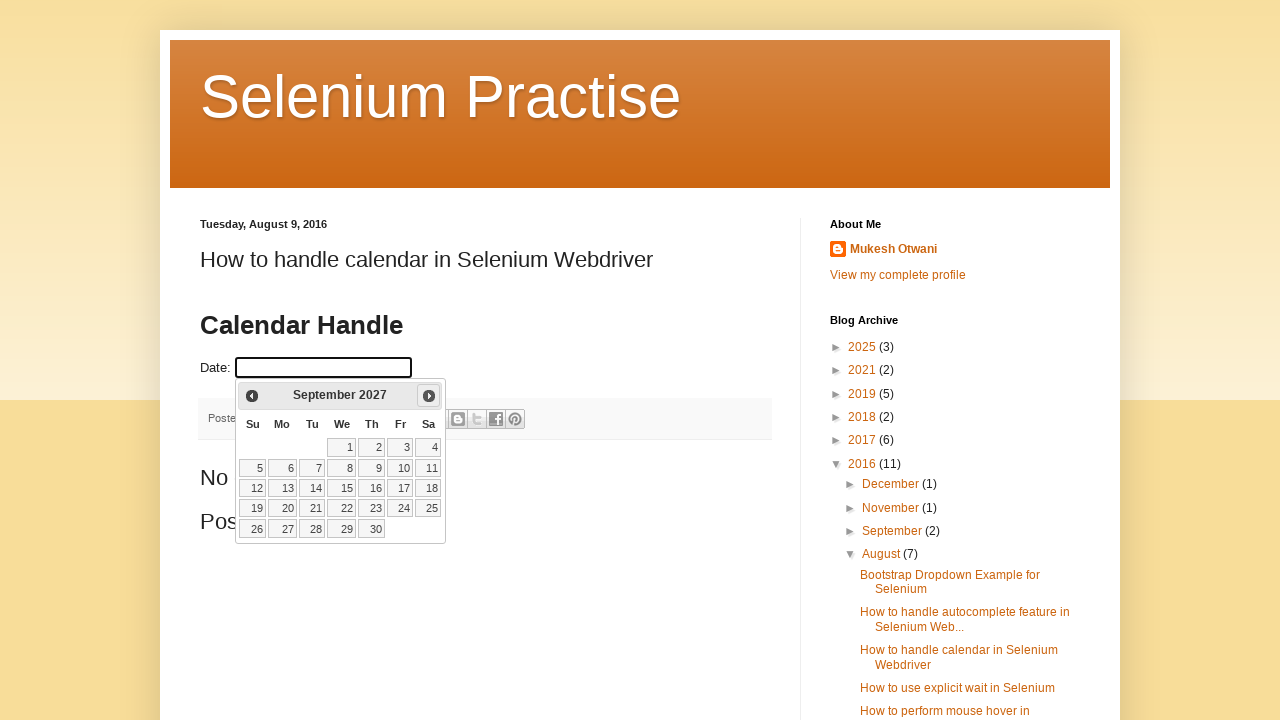

Updated calendar position to: September 2027
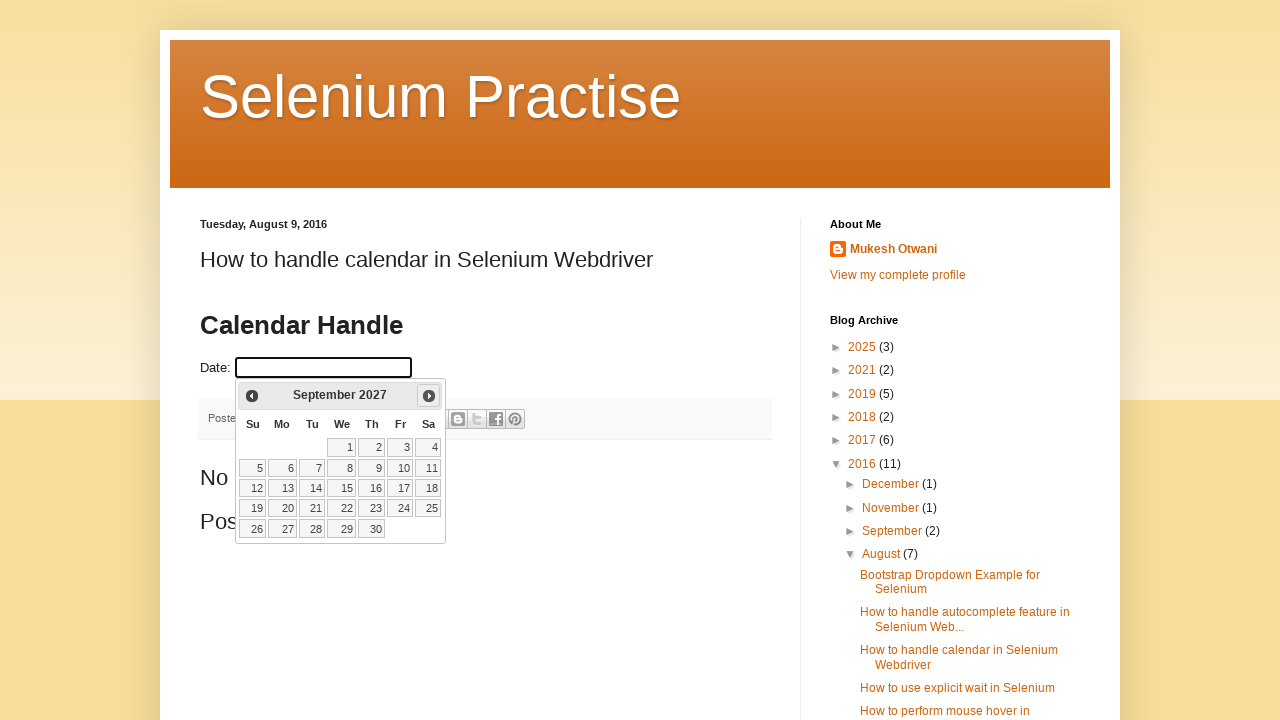

Clicked next month button to navigate forward at (429, 396) on a.ui-datepicker-next
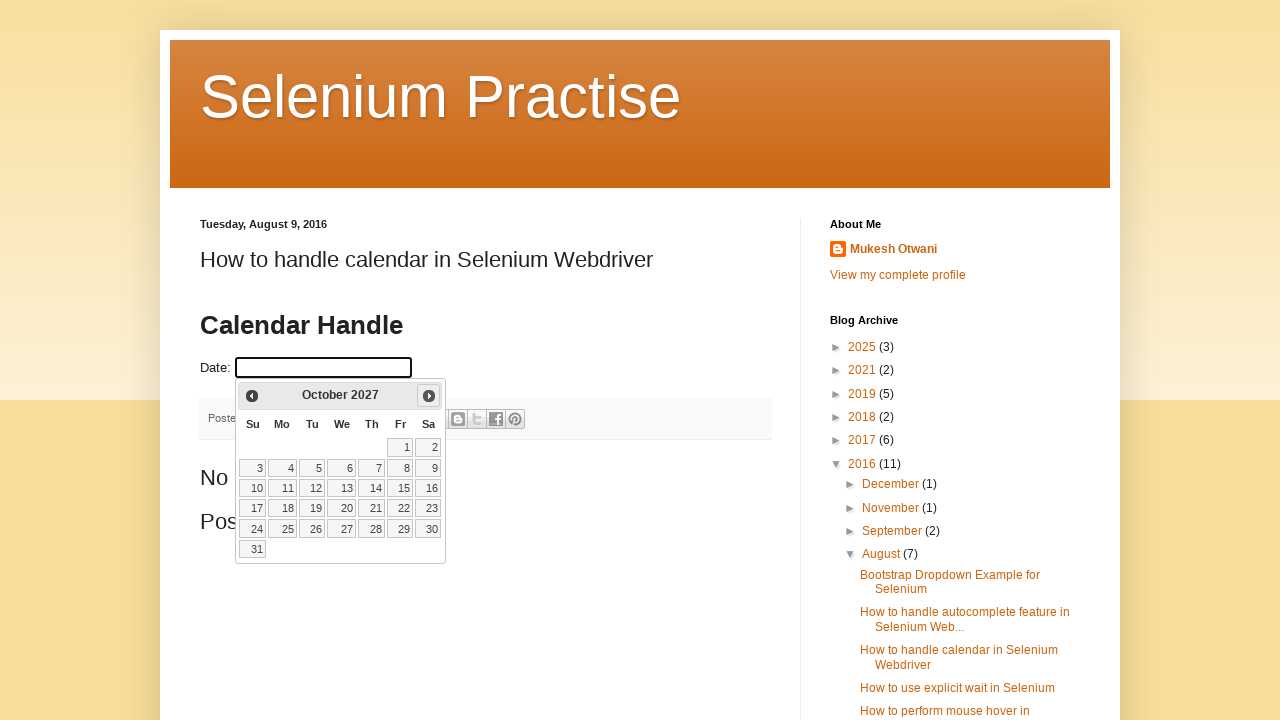

Updated calendar position to: October 2027
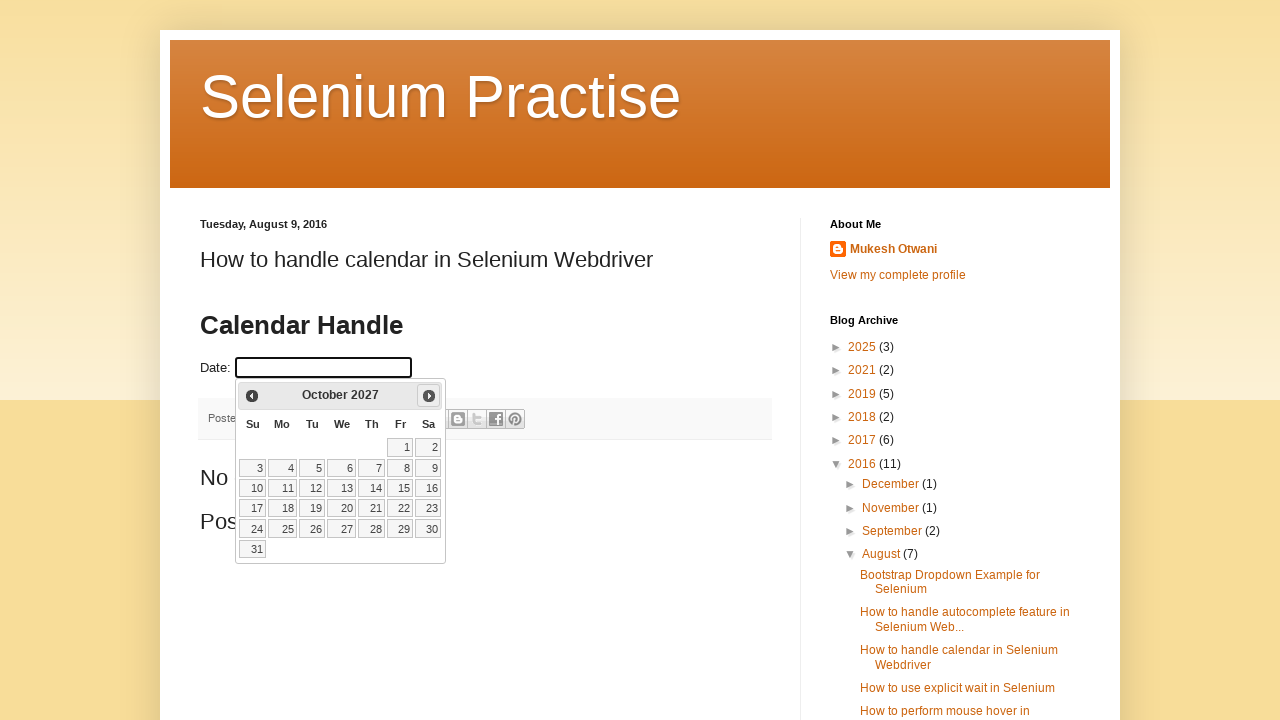

Clicked next month button to navigate forward at (429, 396) on a.ui-datepicker-next
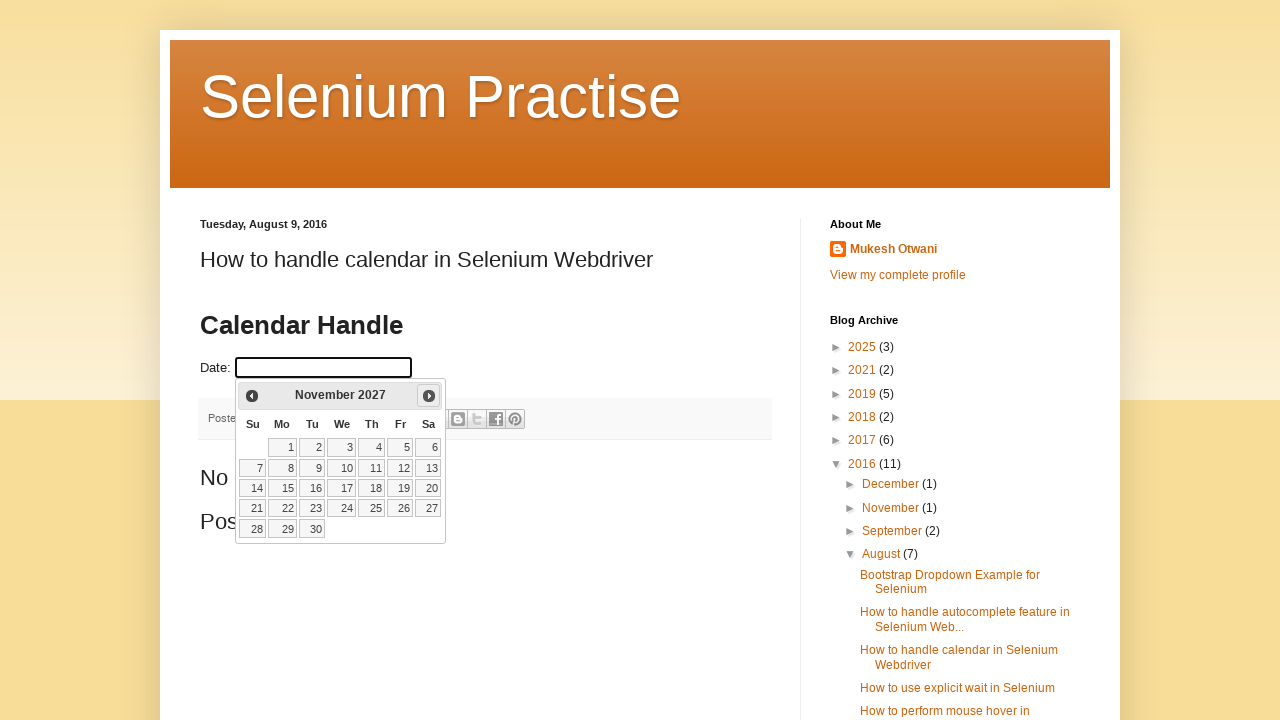

Updated calendar position to: November 2027
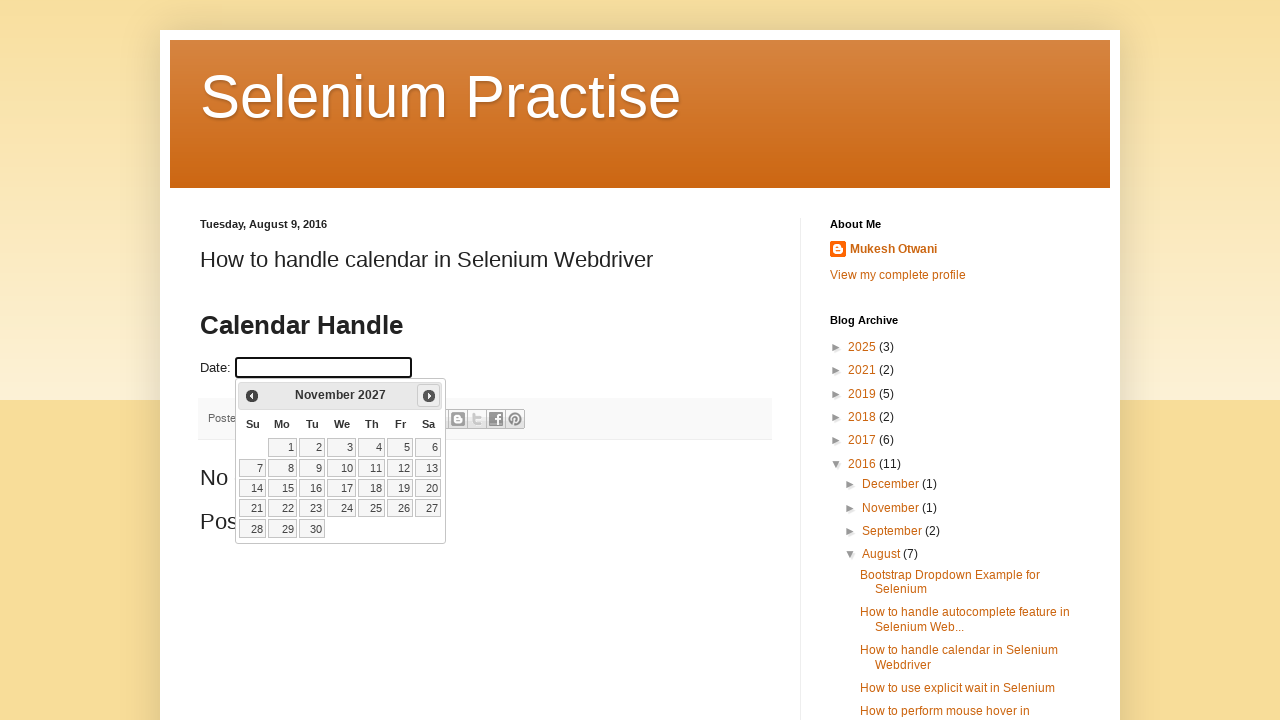

Clicked on day 21 to select the date at (253, 508) on //td[@data-handler='selectDay']/a[contains(text(),'21')]
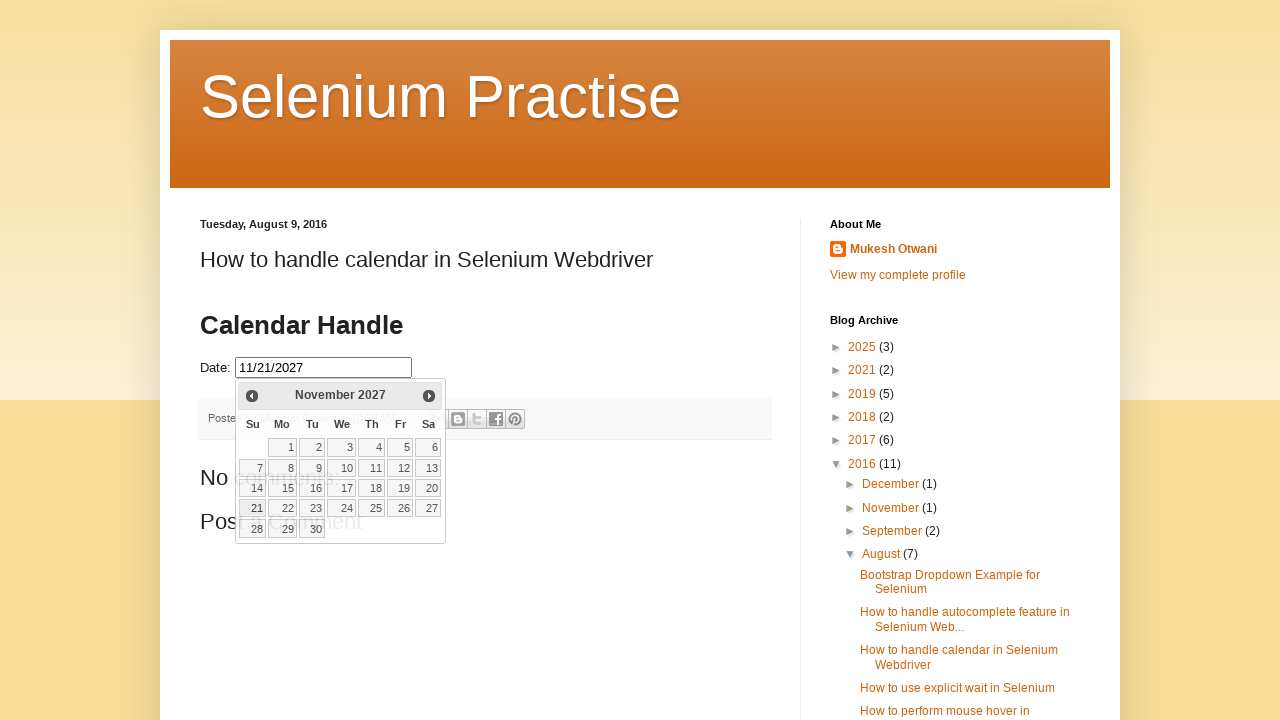

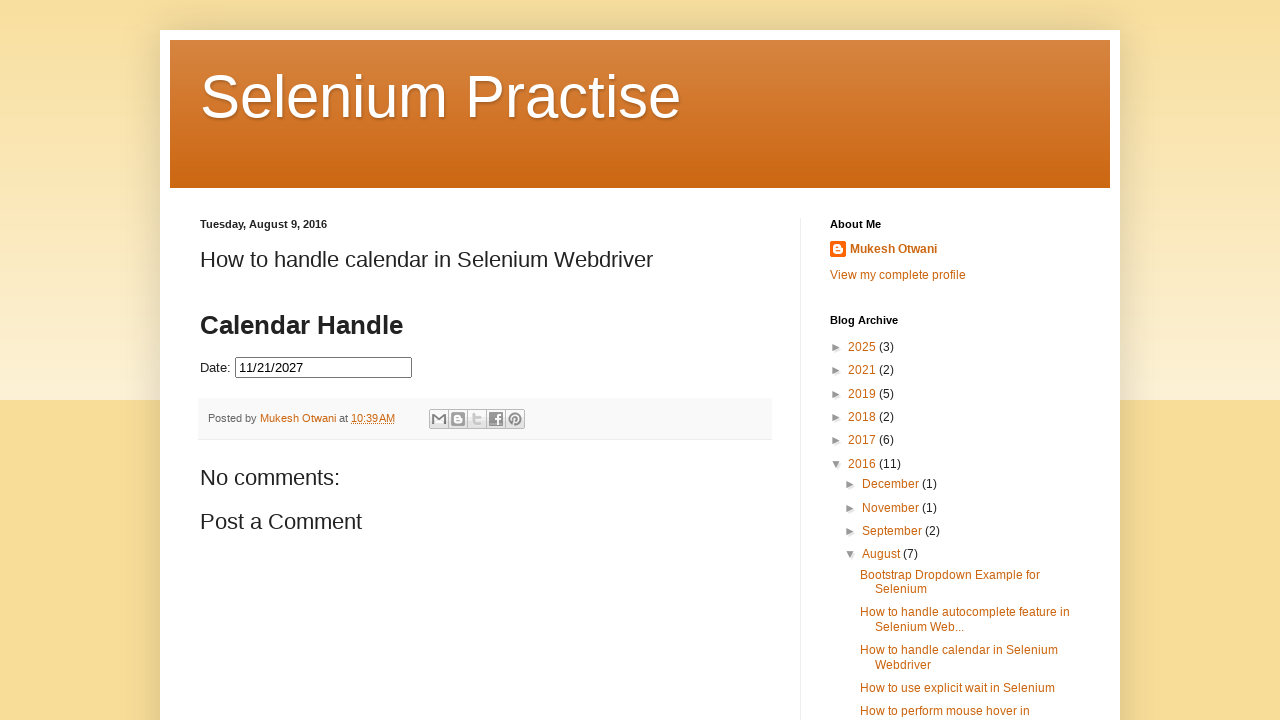